Tests disappearing elements by repeatedly clicking on a gallery link that may or may not appear

Starting URL: http://the-internet.herokuapp.com/

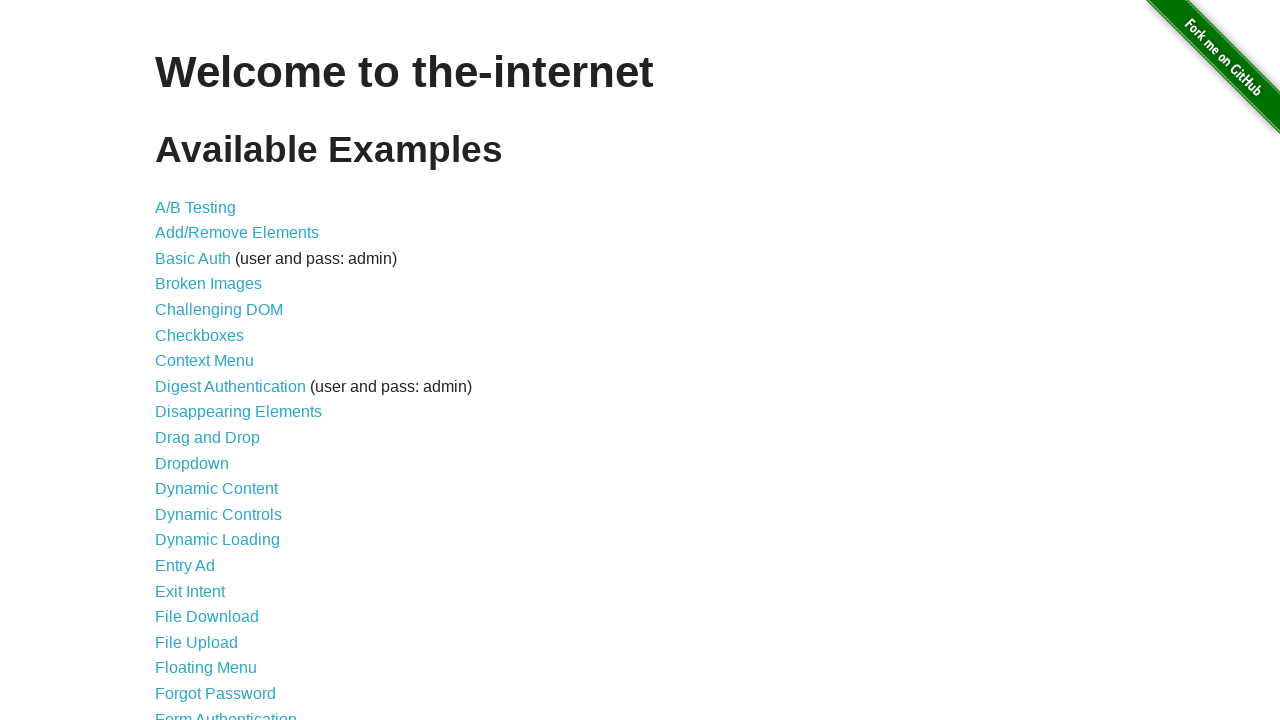

Clicked link to navigate to disappearing elements page at (238, 412) on [href="/disappearing_elements"]
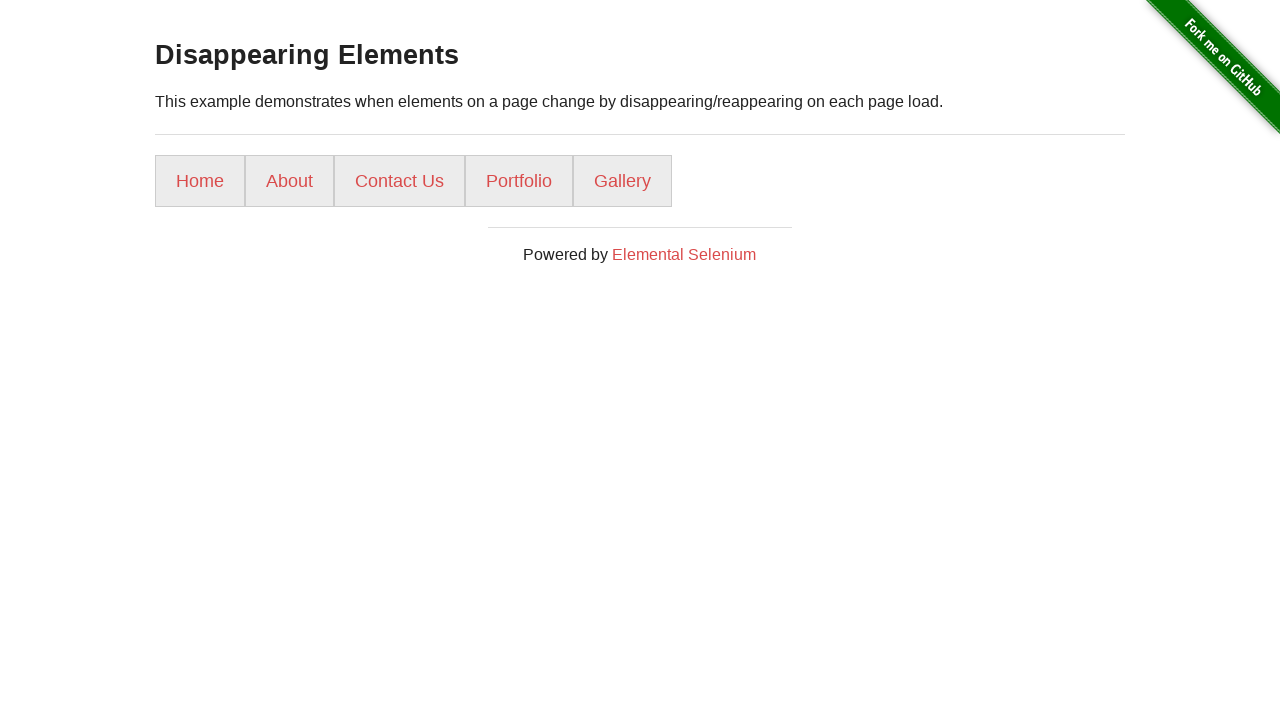

Successfully clicked gallery link at (622, 181) on [href="/gallery/"]
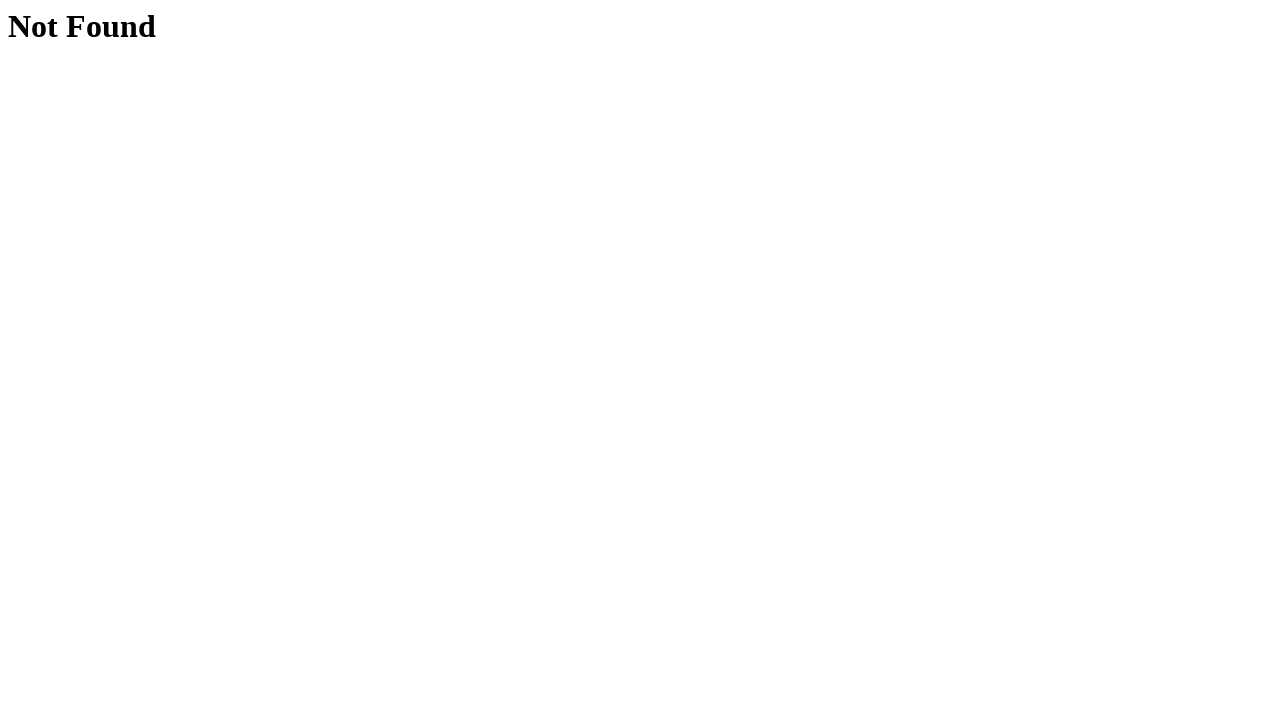

Navigated back from gallery
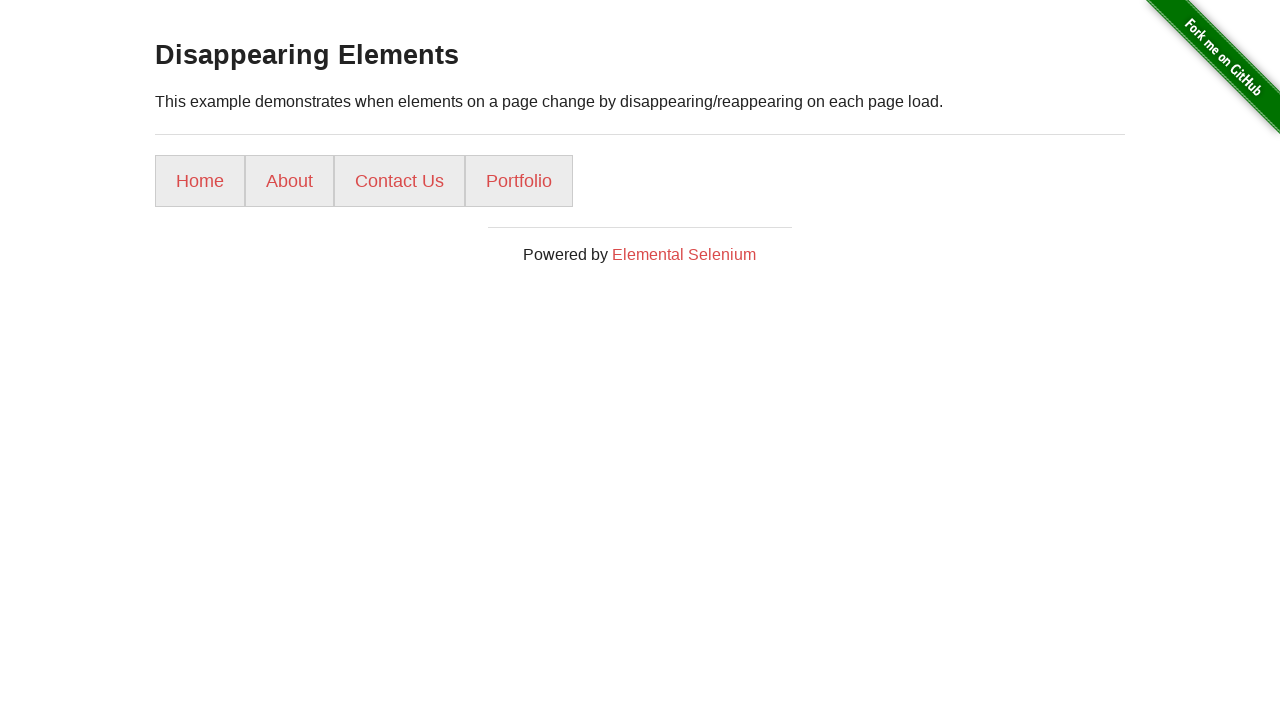

Reloaded page to retry clicking gallery link
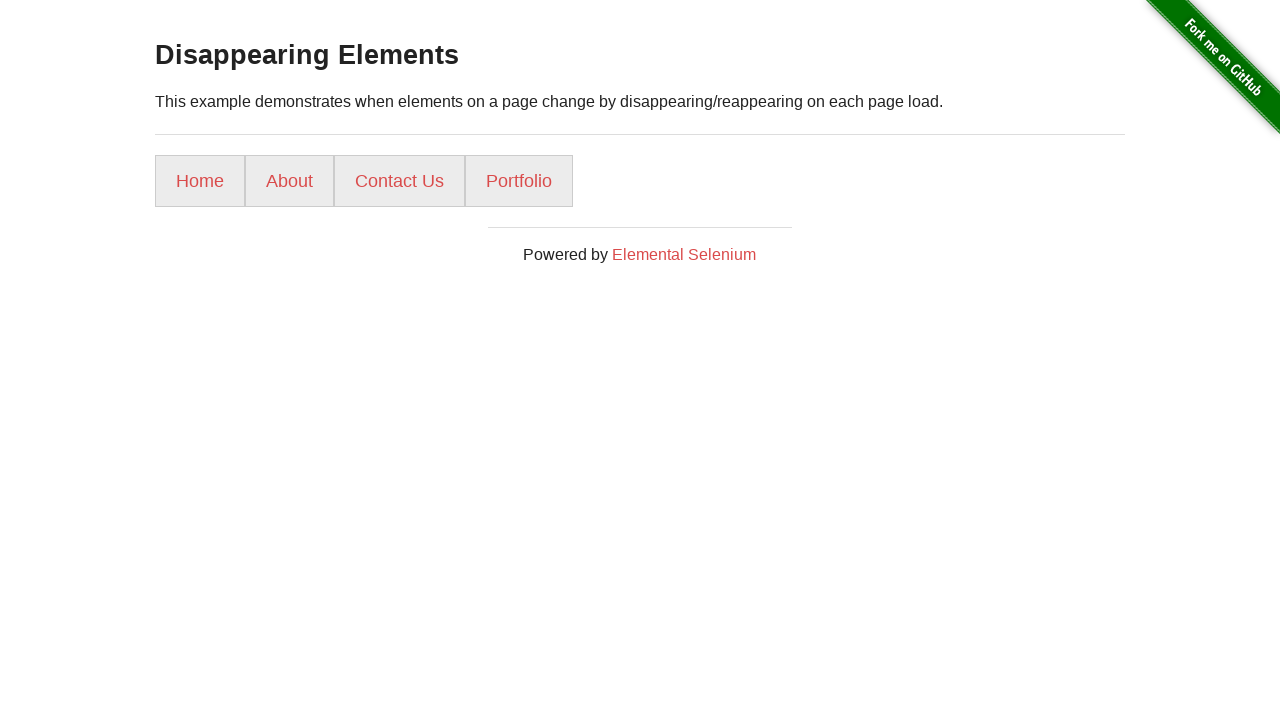

Reloaded page to retry clicking gallery link on [href="/gallery/"]
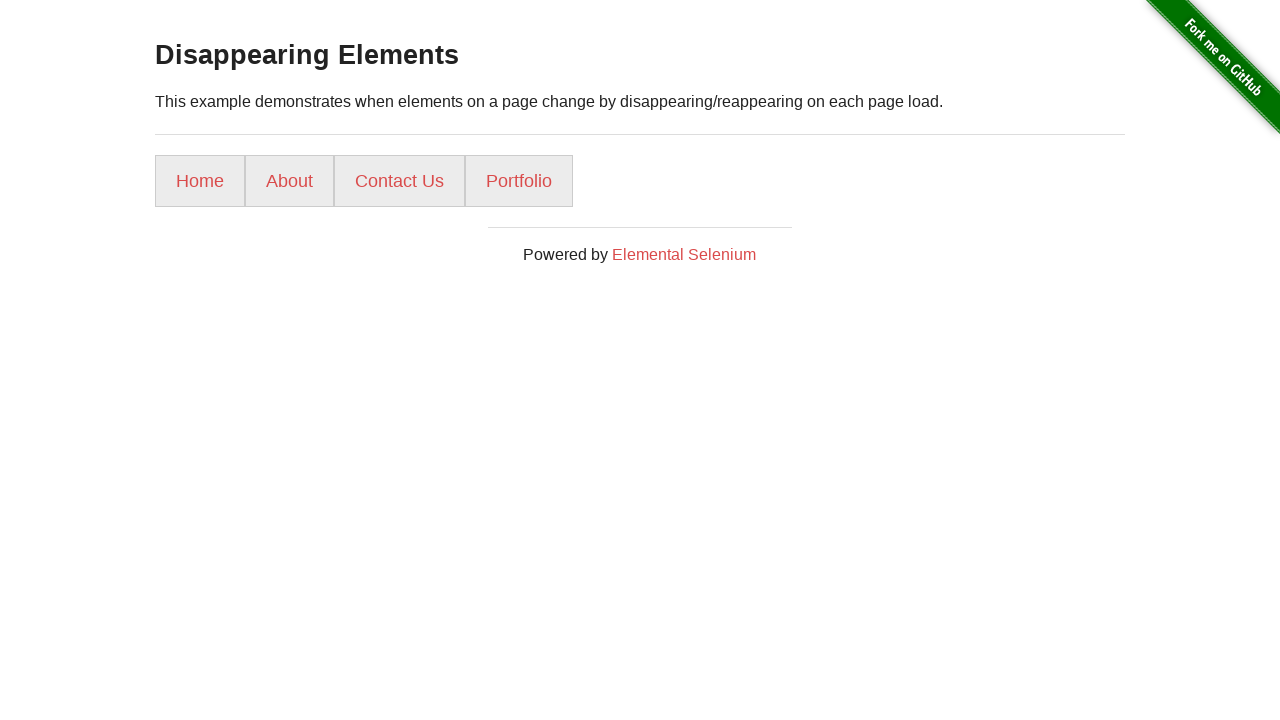

Reloaded page to retry clicking gallery link on [href="/gallery/"]
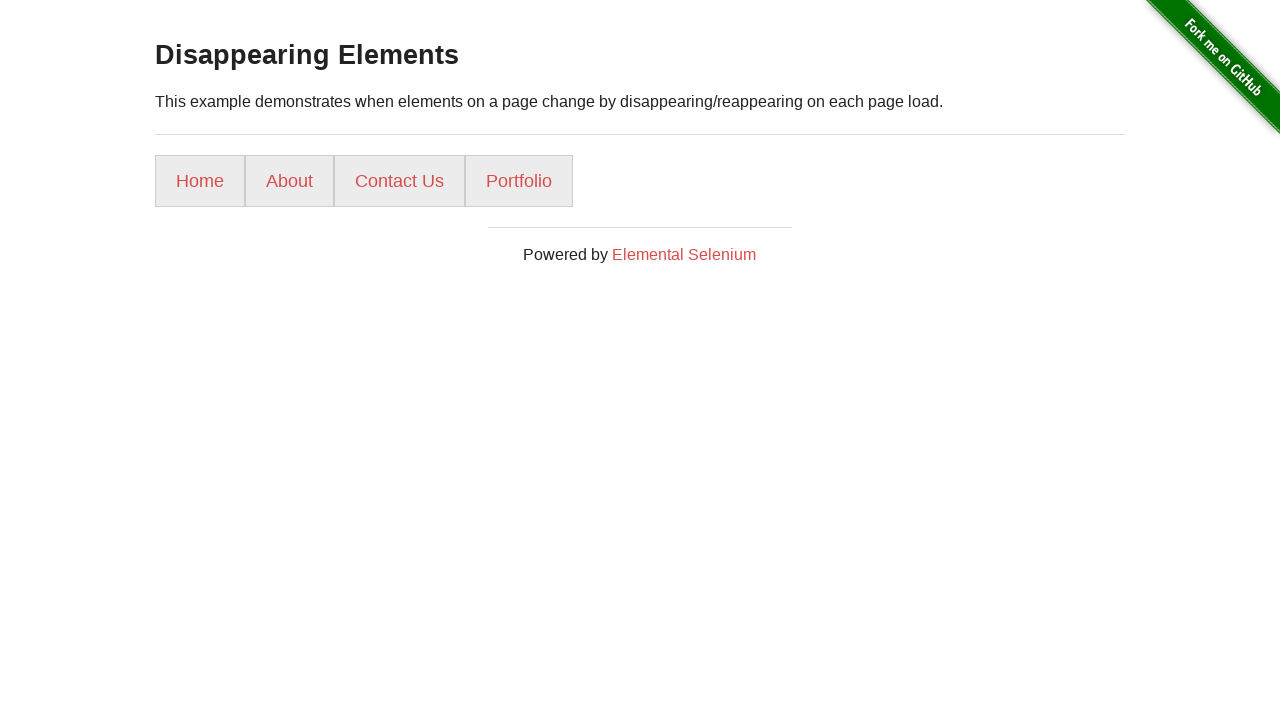

Reloaded page to retry clicking gallery link on [href="/gallery/"]
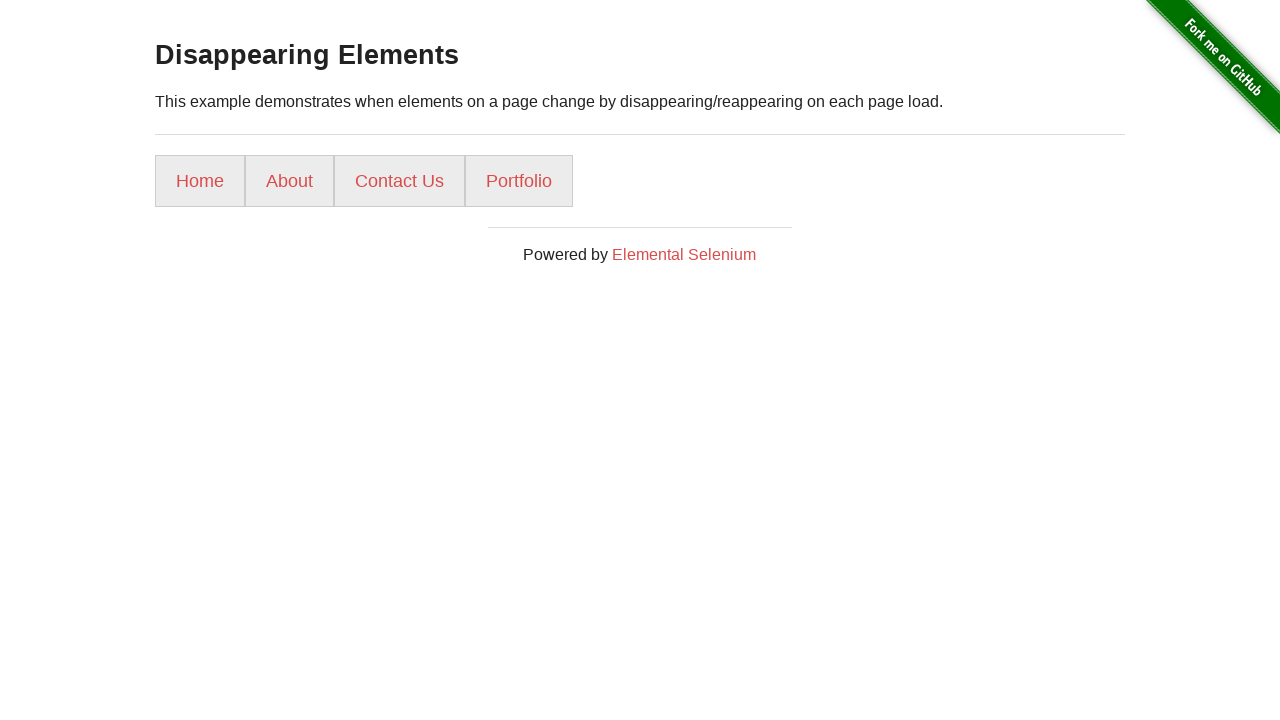

Reloaded page to retry clicking gallery link on [href="/gallery/"]
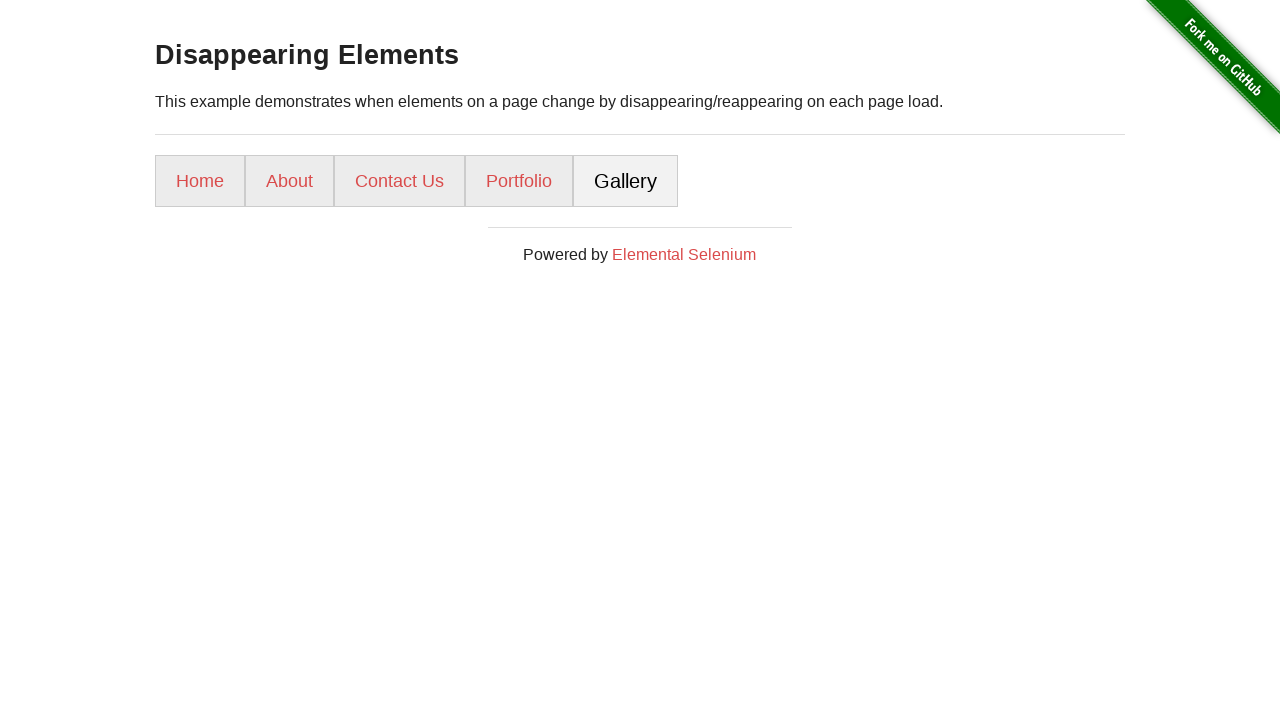

Successfully clicked gallery link at (626, 181) on [href="/gallery/"]
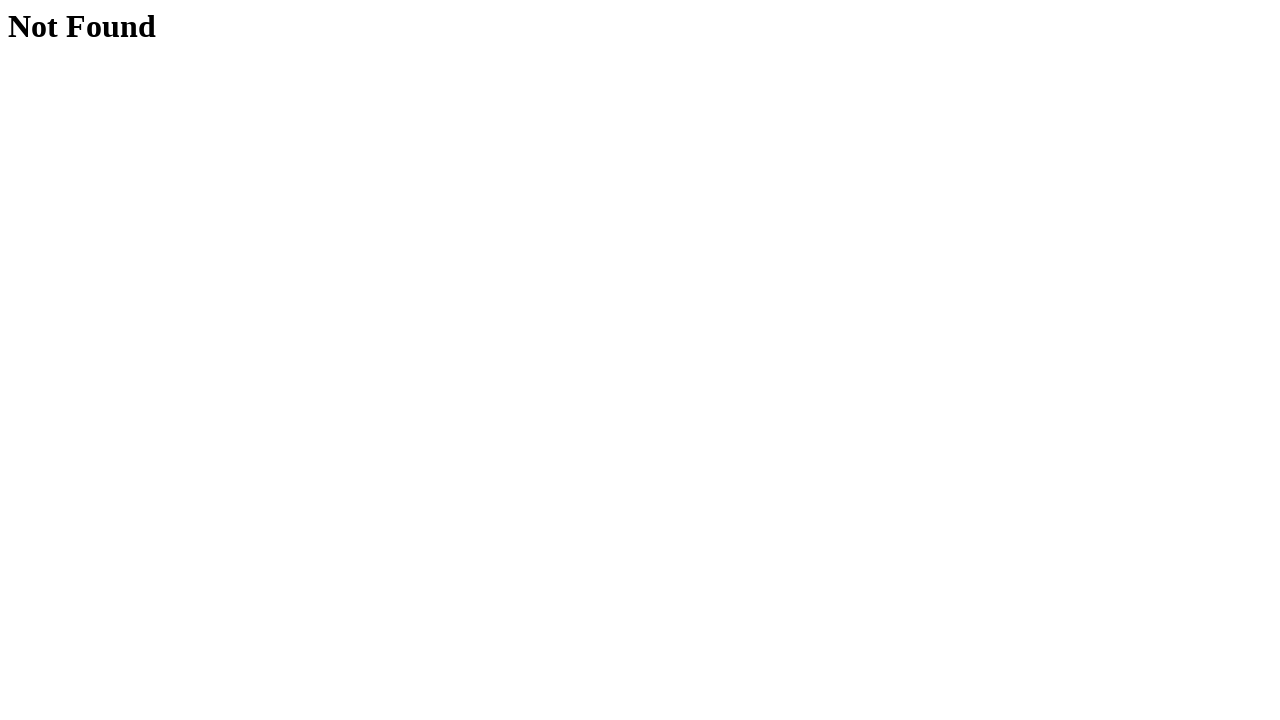

Navigated back from gallery
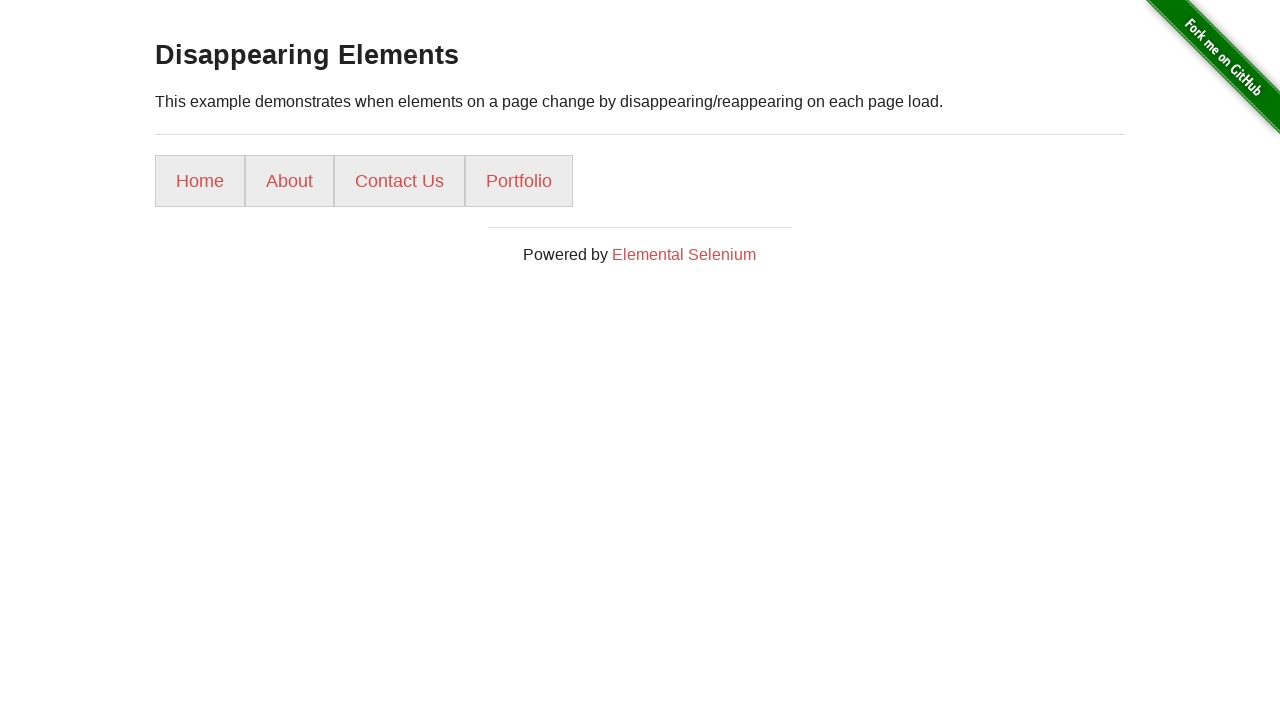

Reloaded page to retry clicking gallery link
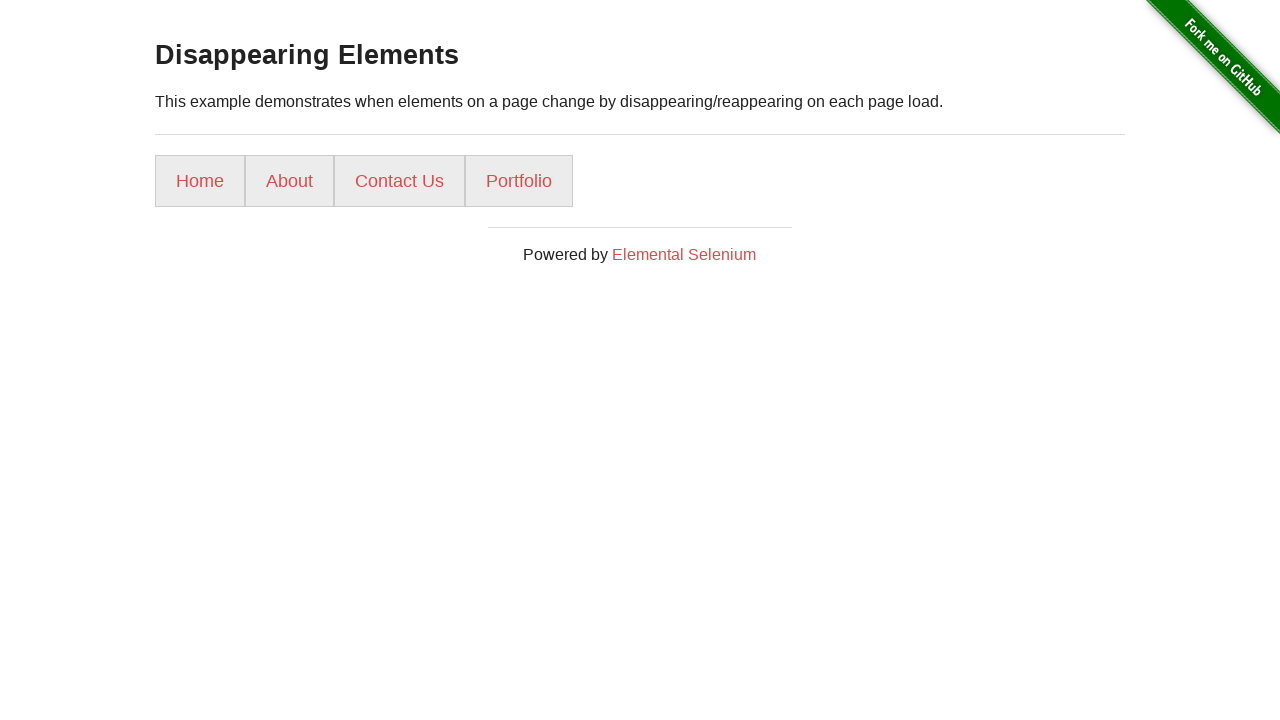

Reloaded page to retry clicking gallery link on [href="/gallery/"]
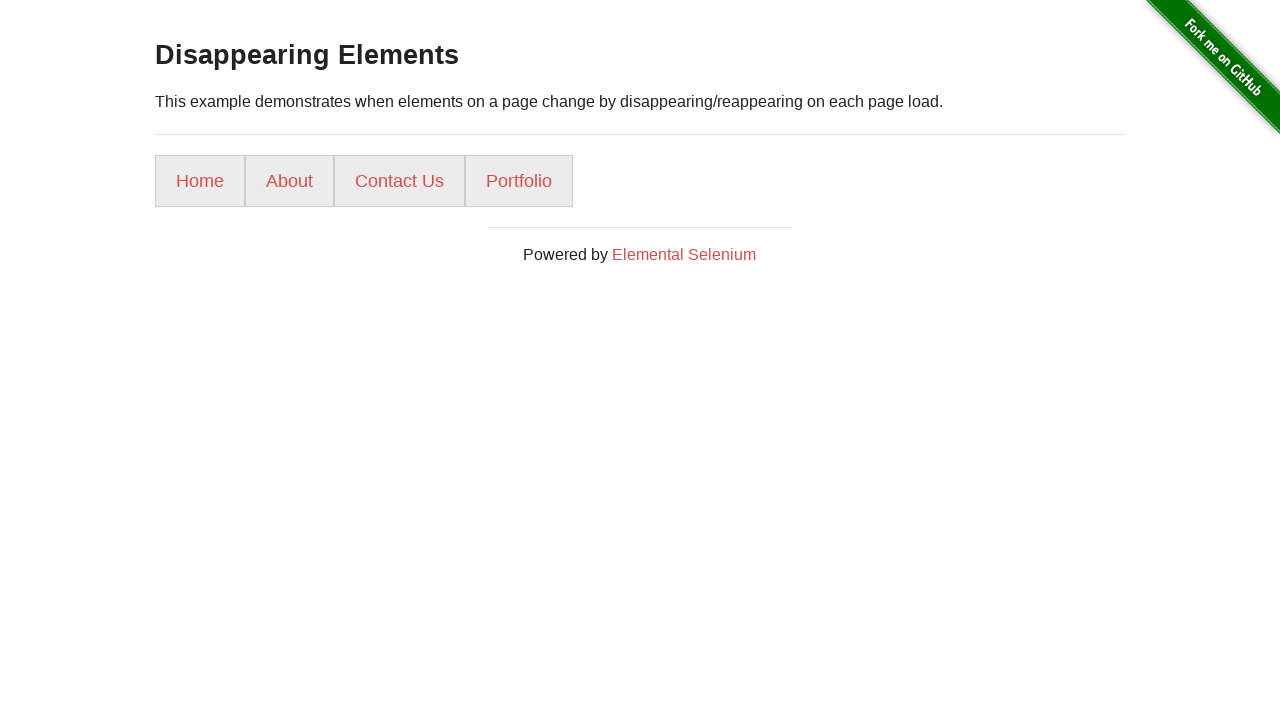

Reloaded page to retry clicking gallery link on [href="/gallery/"]
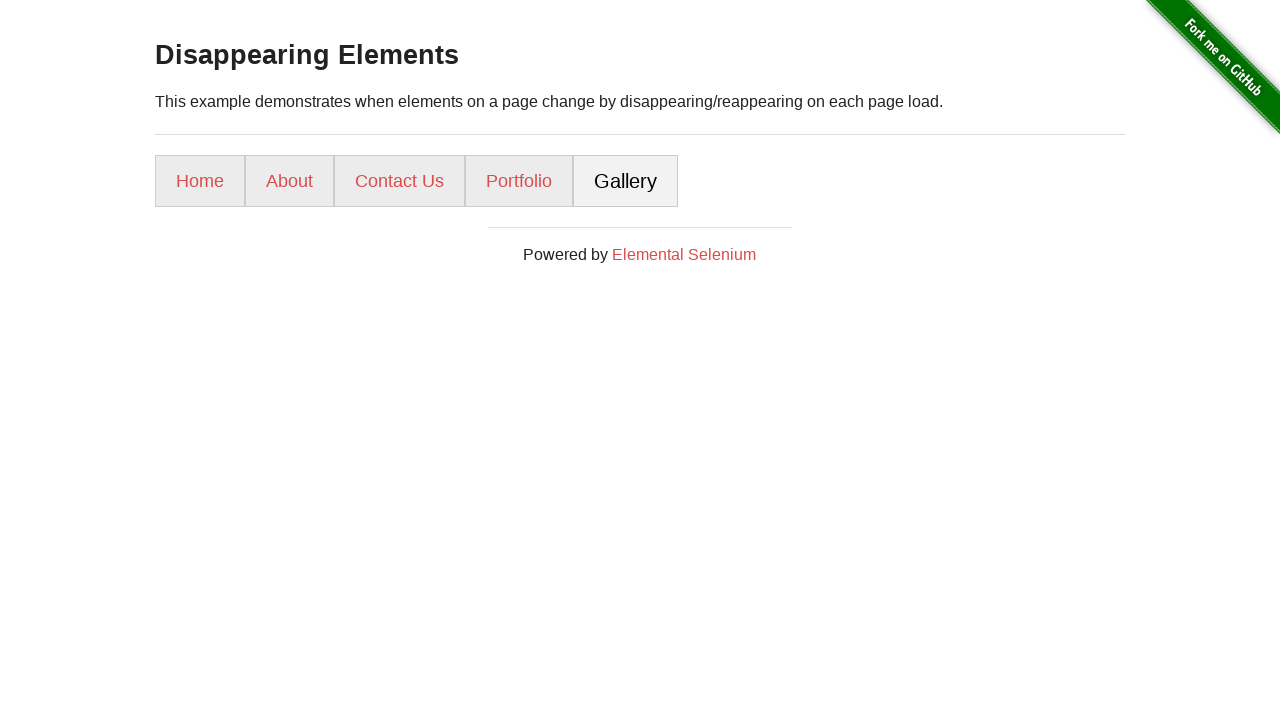

Successfully clicked gallery link at (626, 181) on [href="/gallery/"]
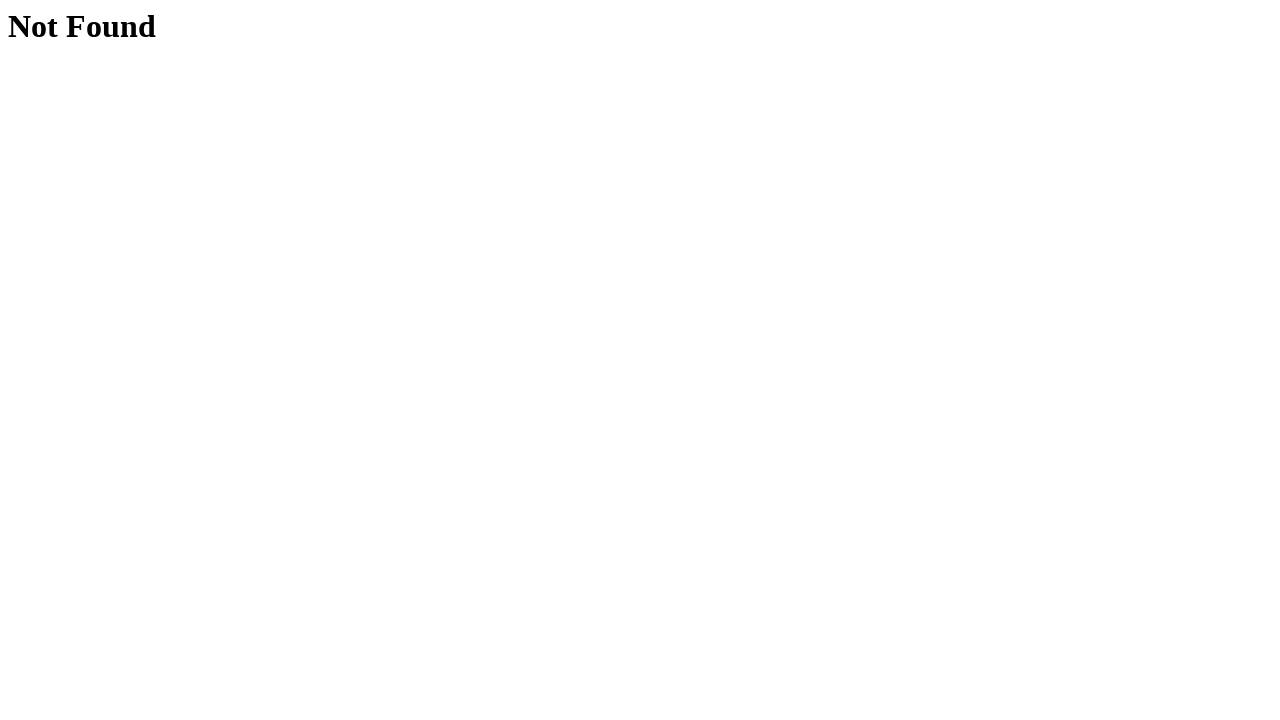

Navigated back from gallery
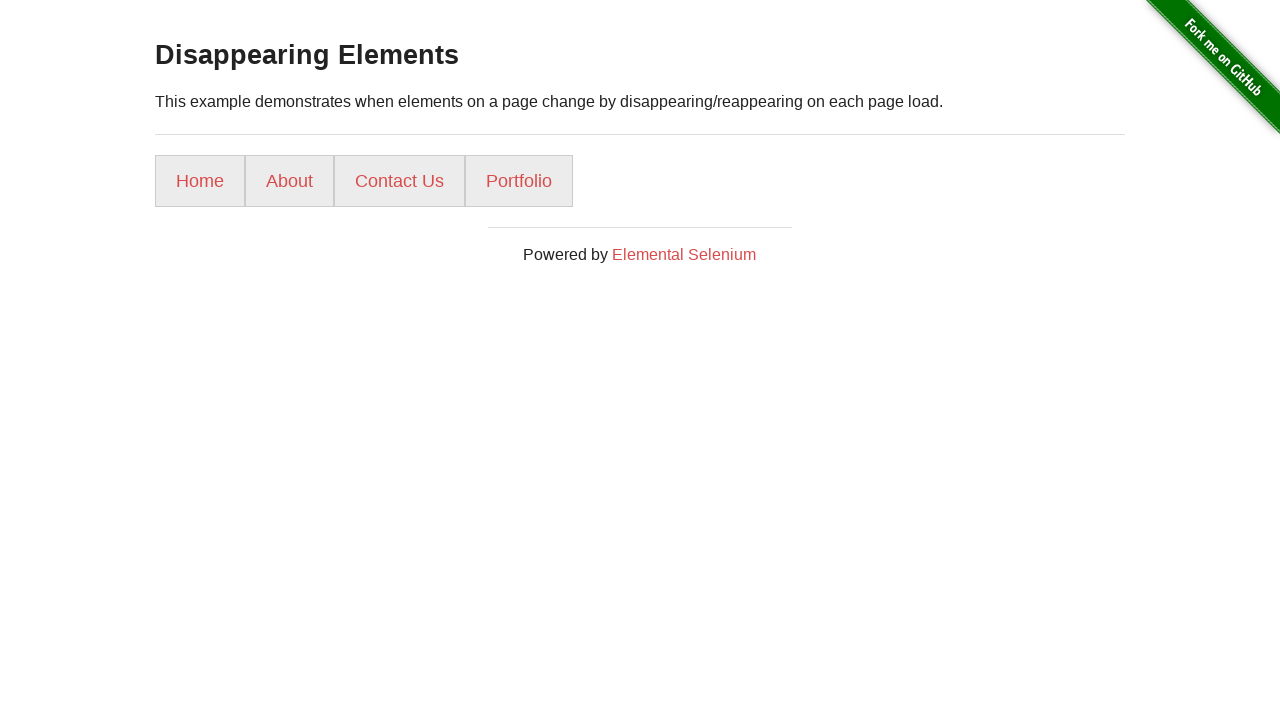

Reloaded page to retry clicking gallery link
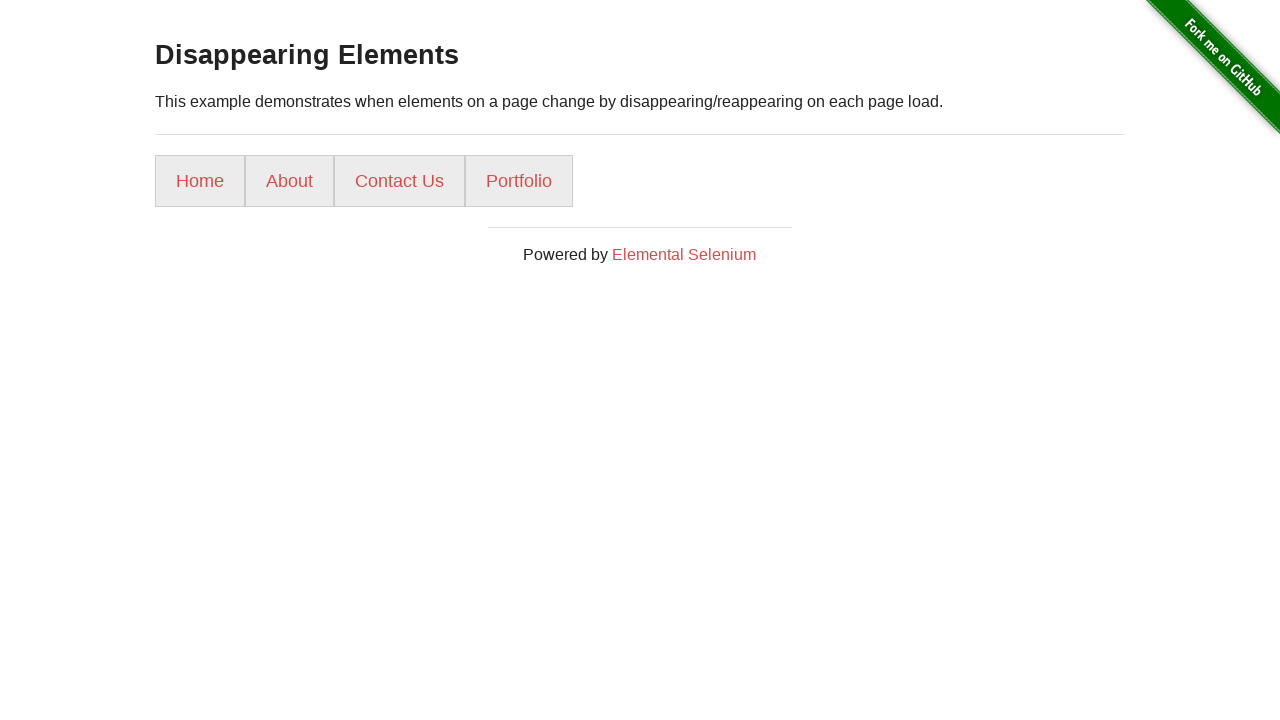

Reloaded page to retry clicking gallery link on [href="/gallery/"]
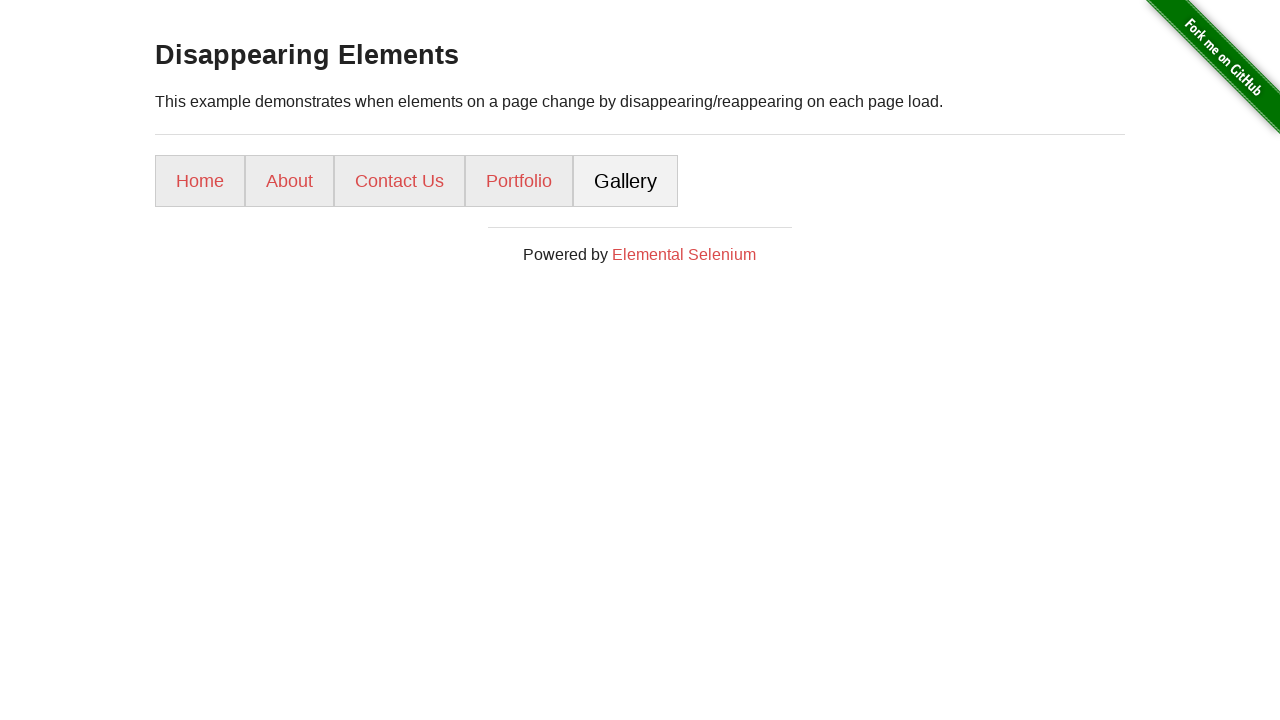

Successfully clicked gallery link at (626, 181) on [href="/gallery/"]
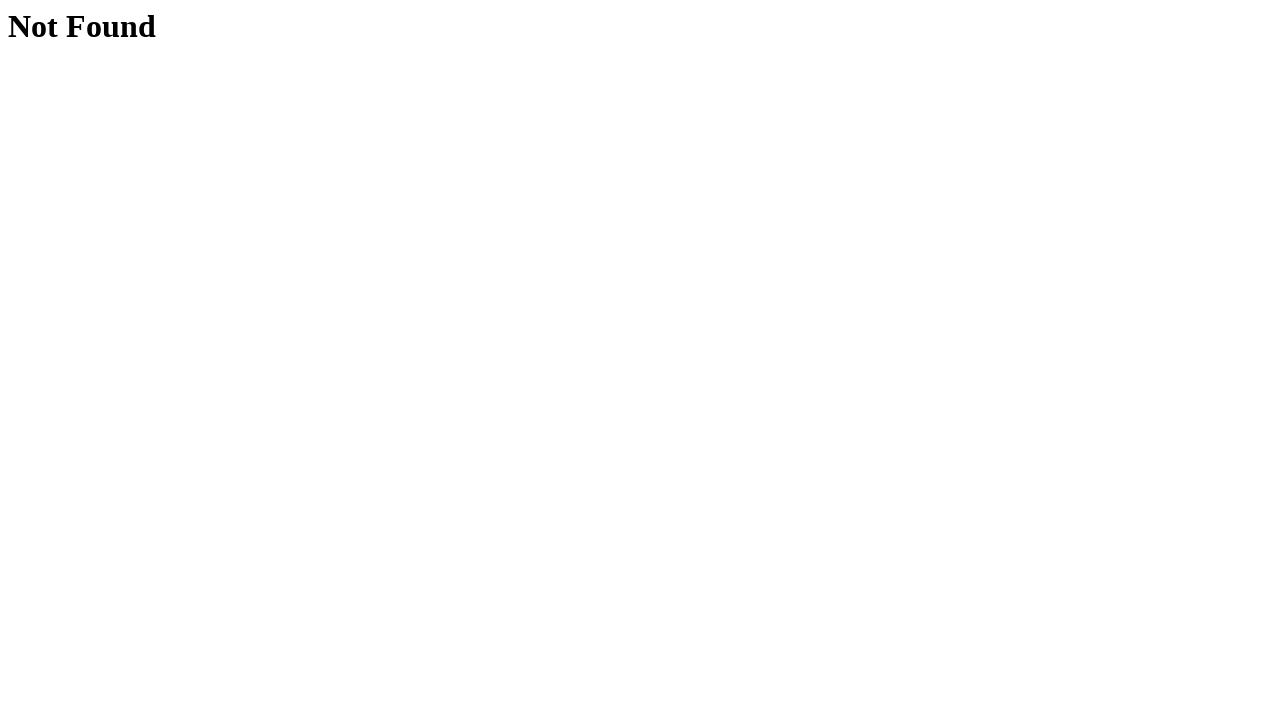

Navigated back from gallery
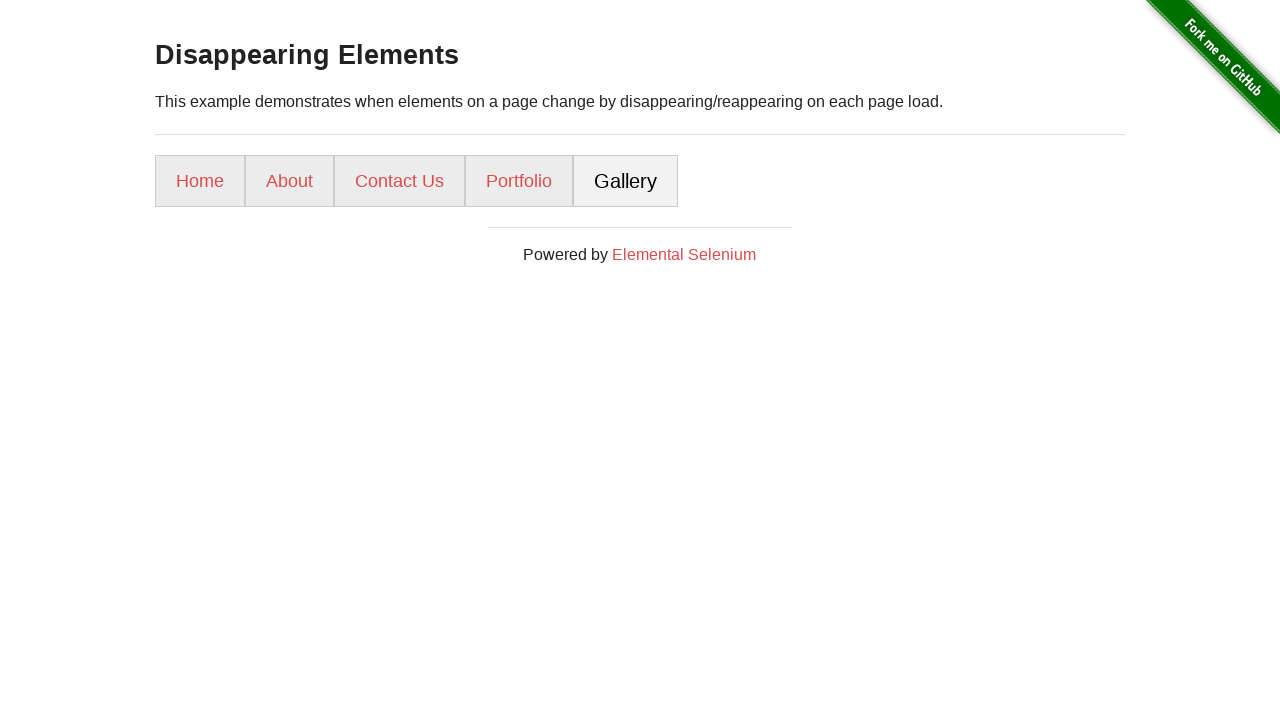

Reloaded page to retry clicking gallery link
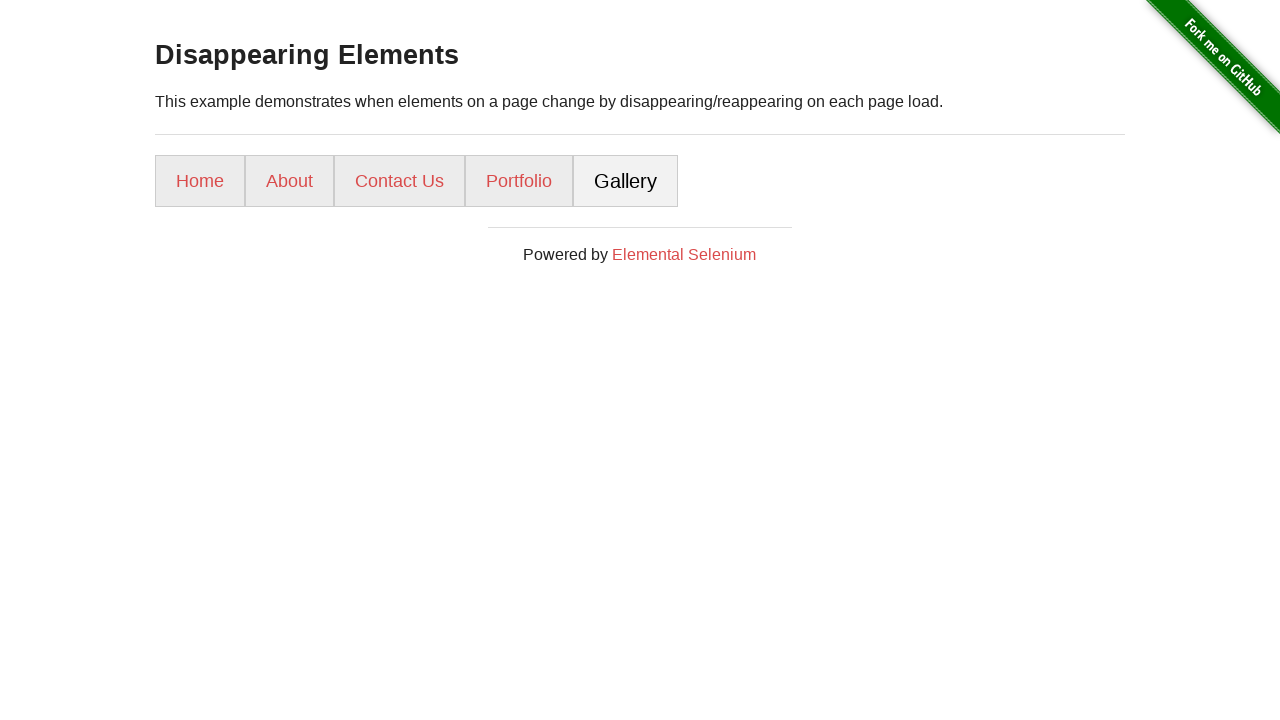

Successfully clicked gallery link at (626, 181) on [href="/gallery/"]
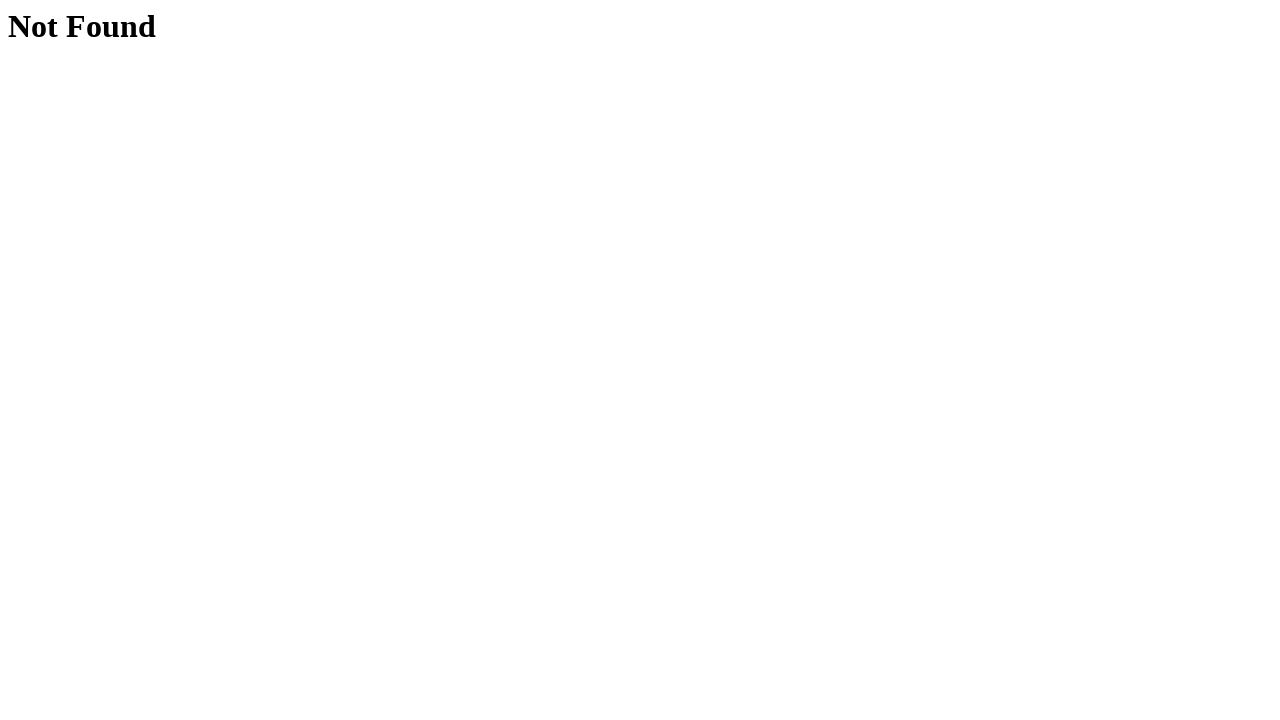

Navigated back from gallery
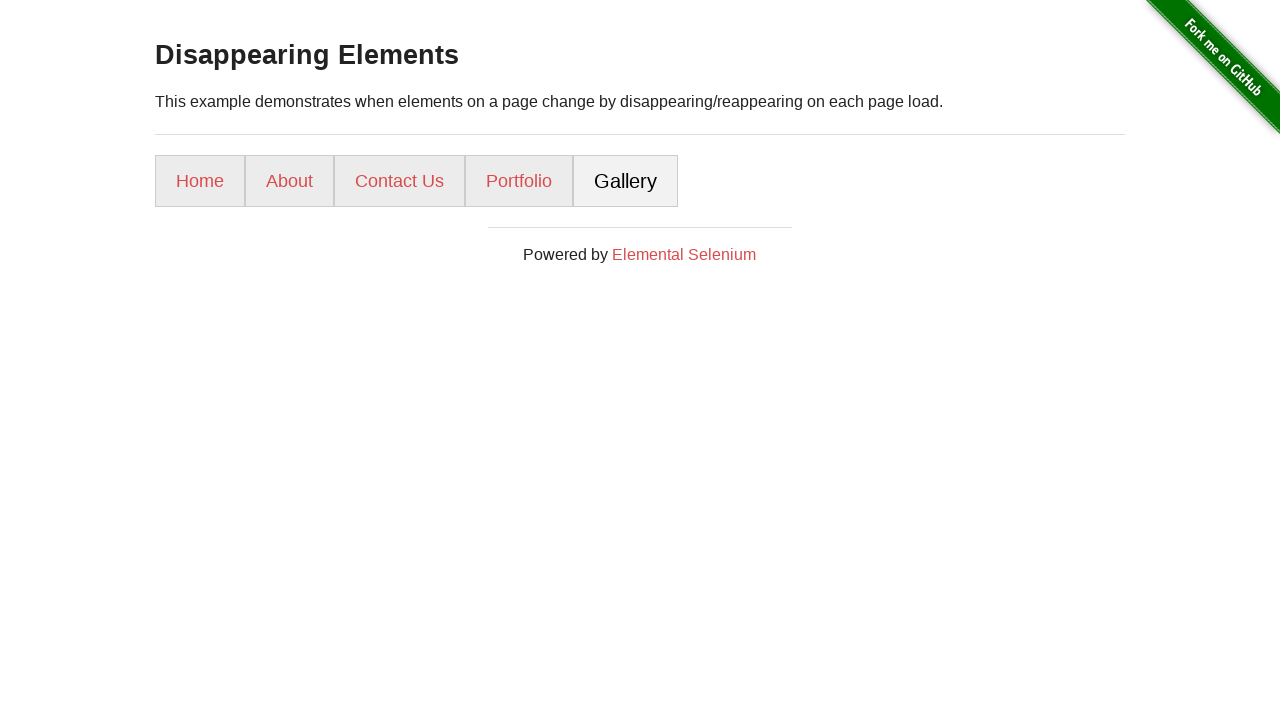

Reloaded page to retry clicking gallery link
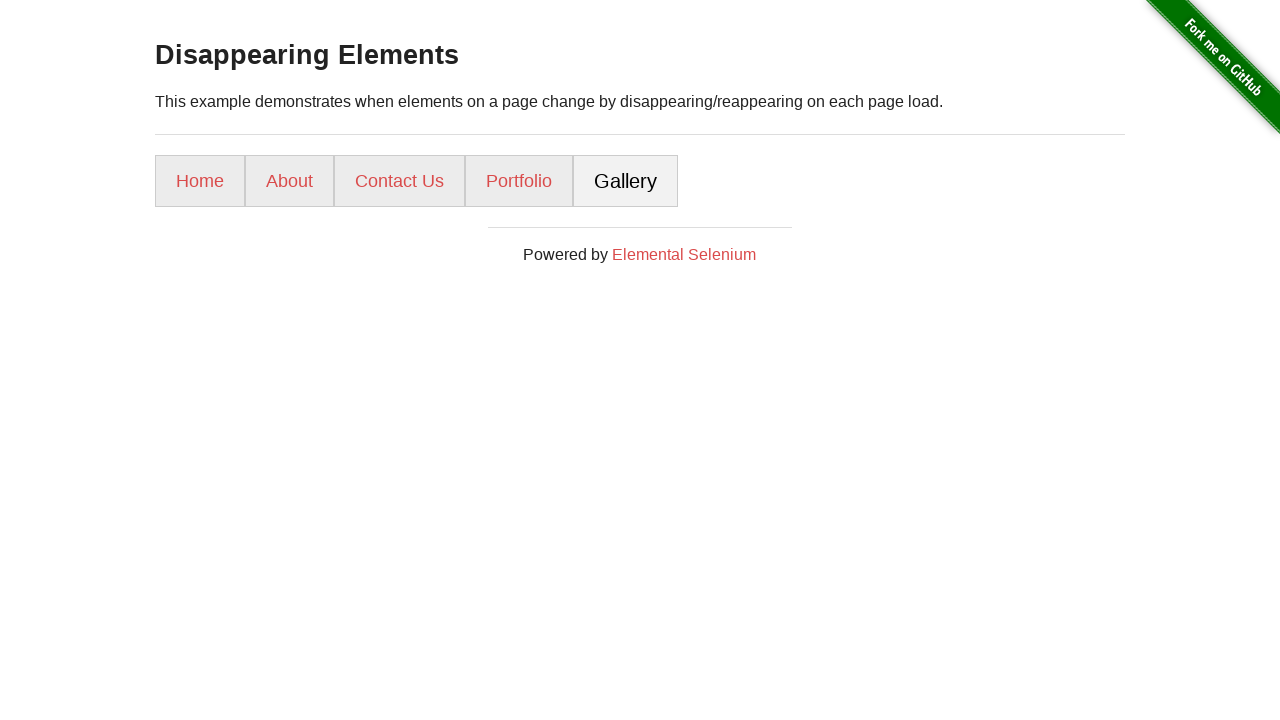

Successfully clicked gallery link at (626, 181) on [href="/gallery/"]
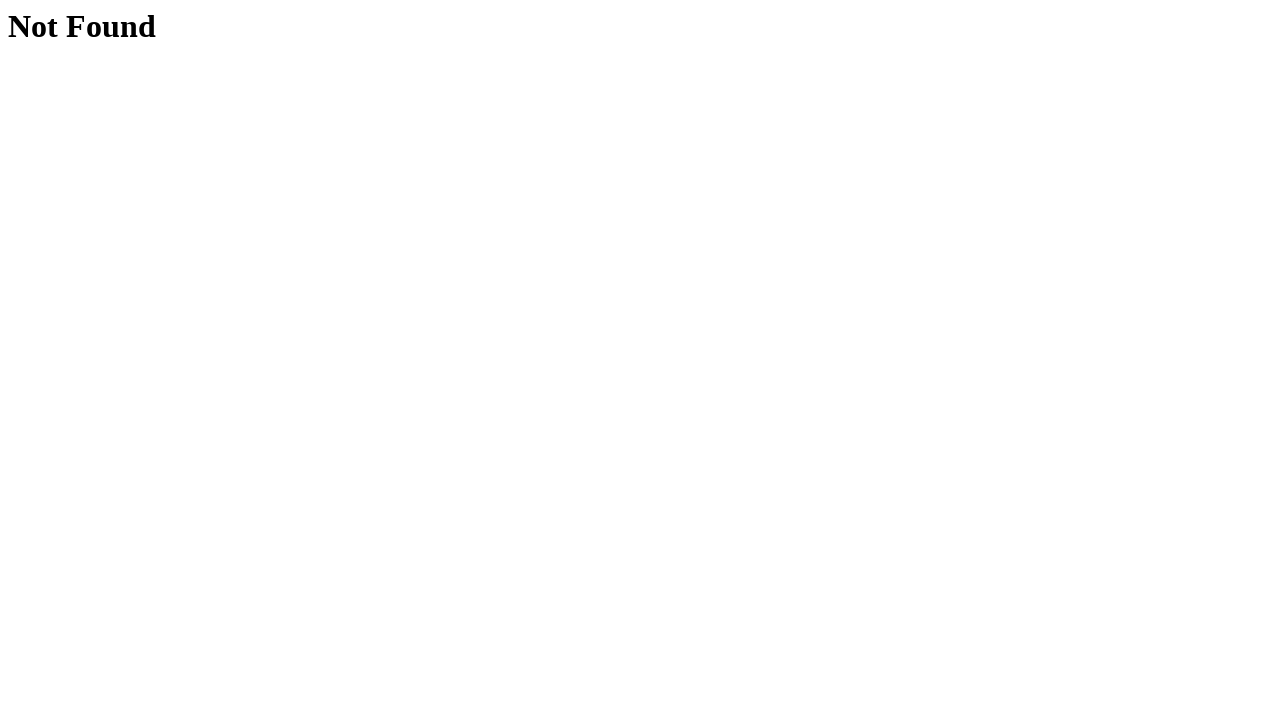

Navigated back from gallery
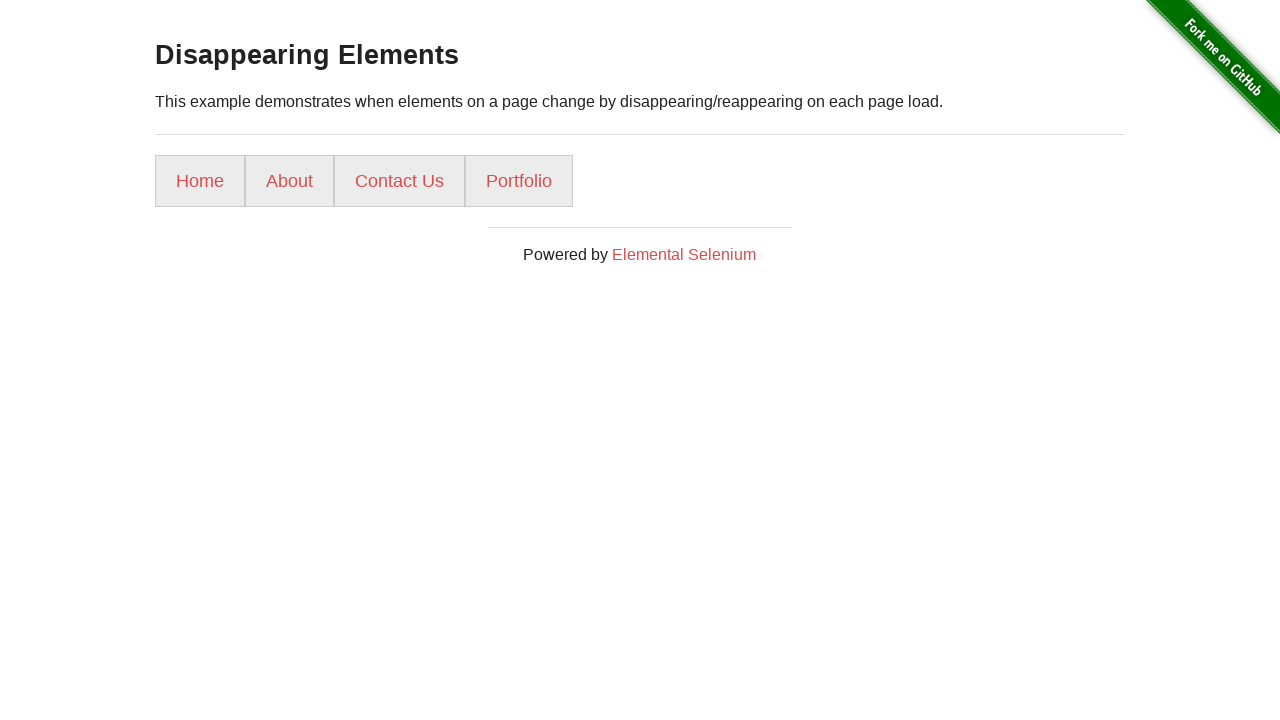

Reloaded page to retry clicking gallery link
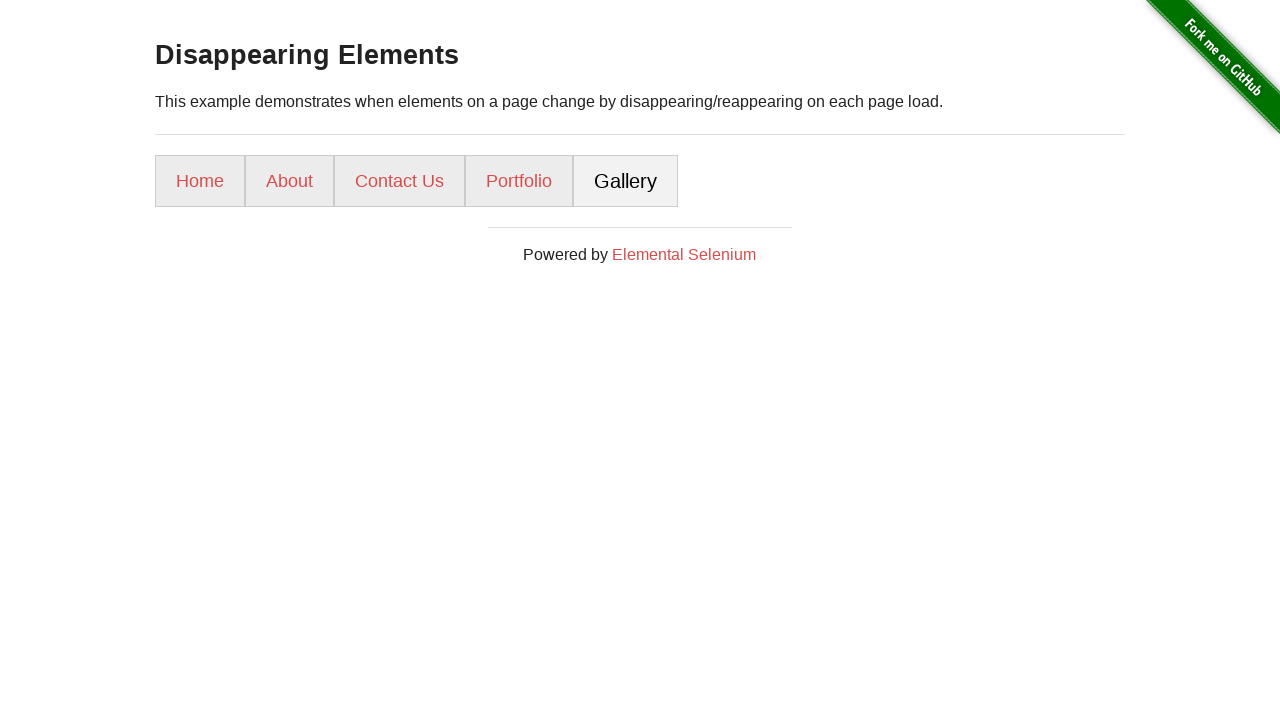

Successfully clicked gallery link at (626, 181) on [href="/gallery/"]
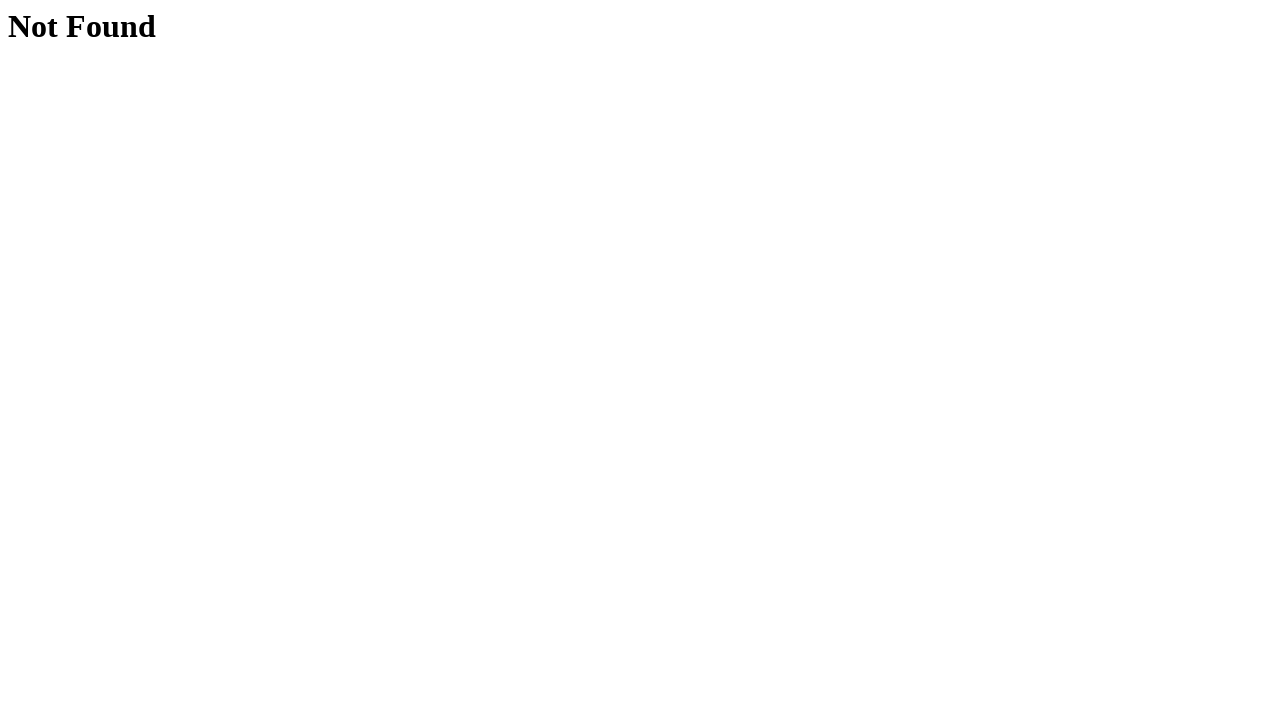

Navigated back from gallery
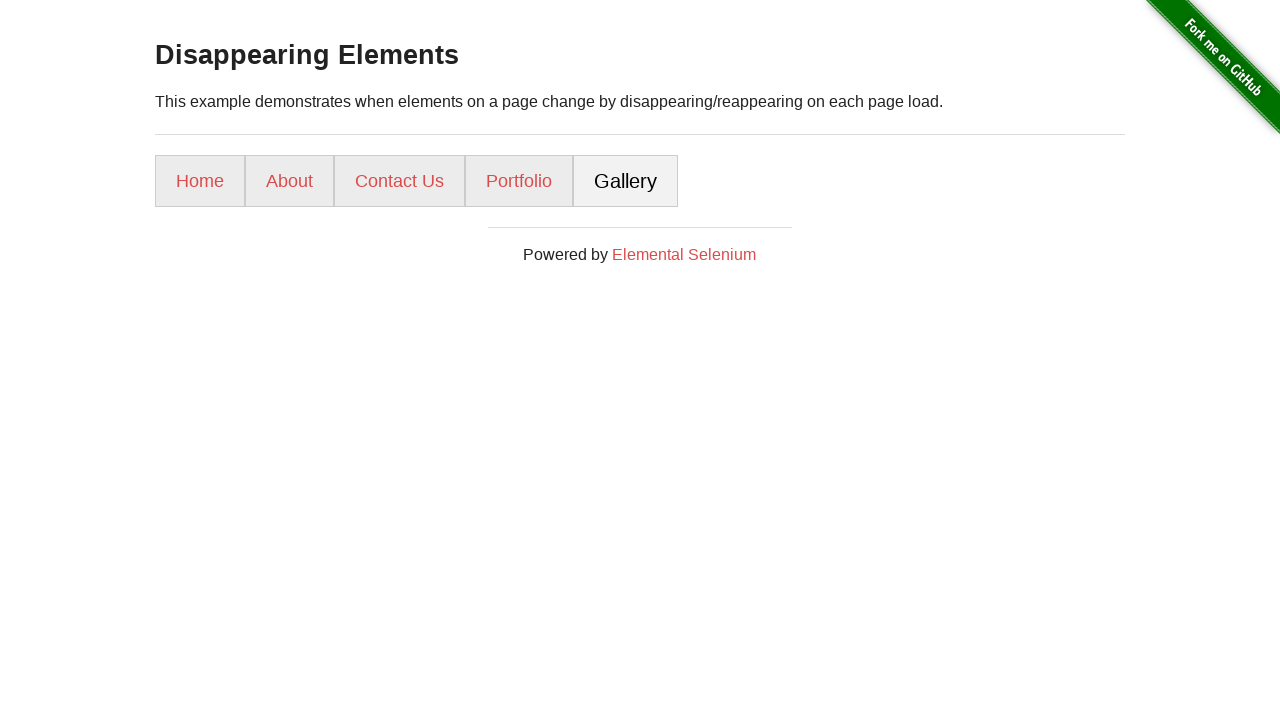

Reloaded page to retry clicking gallery link
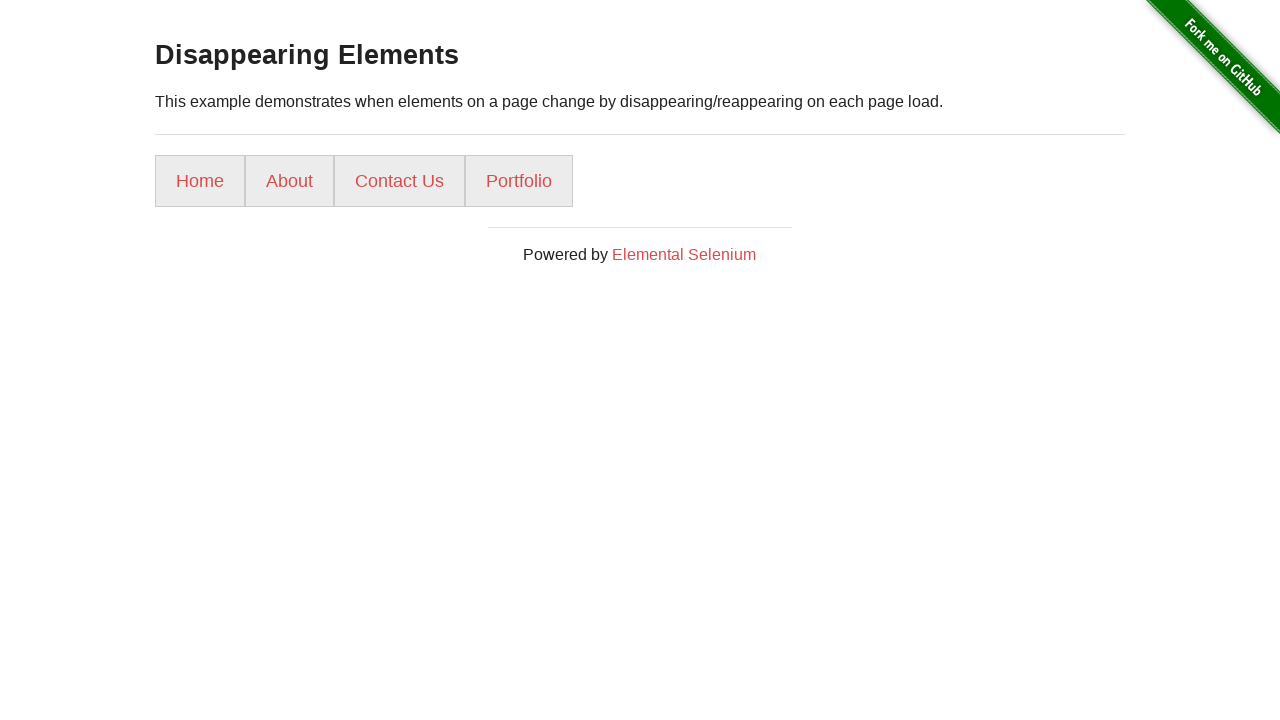

Reloaded page to retry clicking gallery link on [href="/gallery/"]
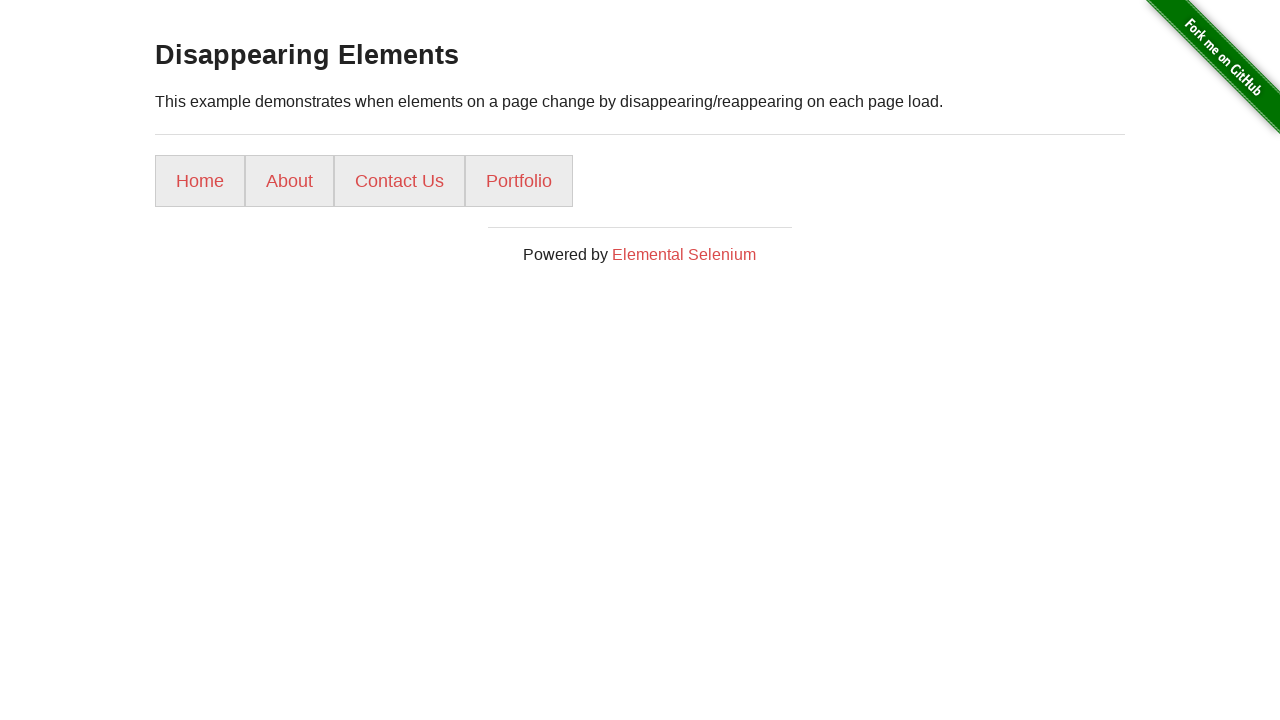

Reloaded page to retry clicking gallery link on [href="/gallery/"]
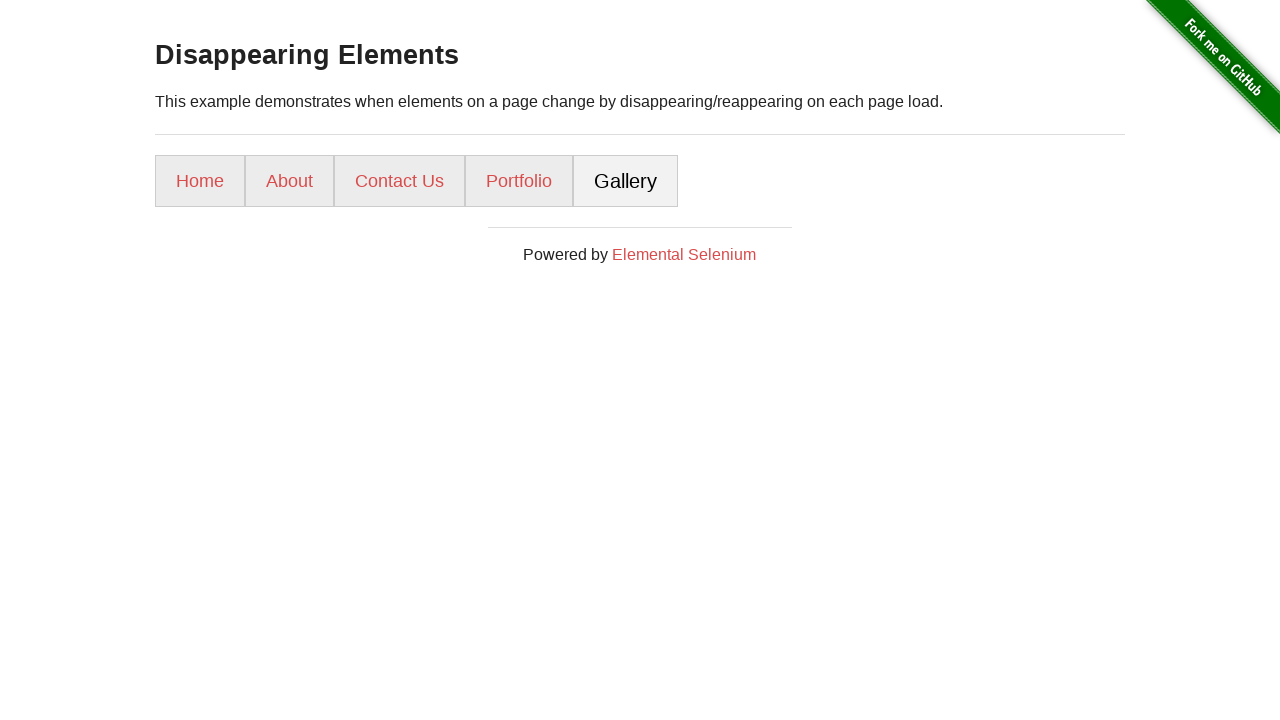

Successfully clicked gallery link at (626, 181) on [href="/gallery/"]
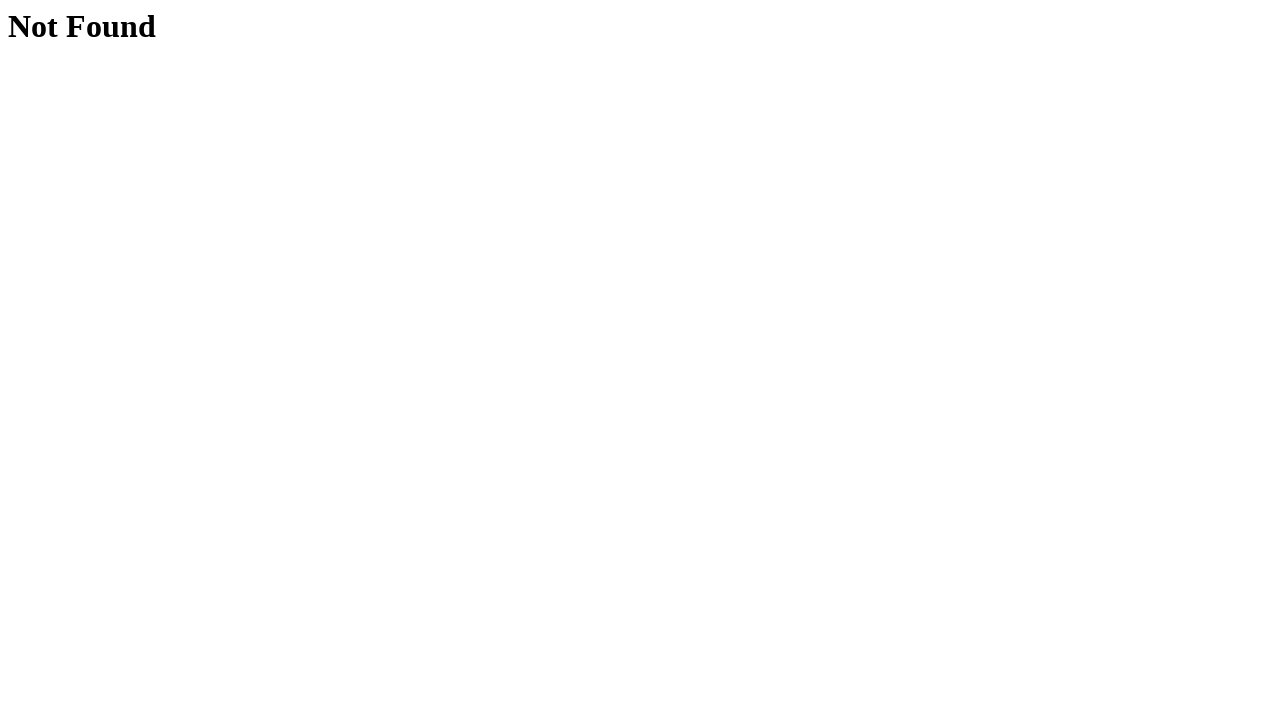

Navigated back from gallery
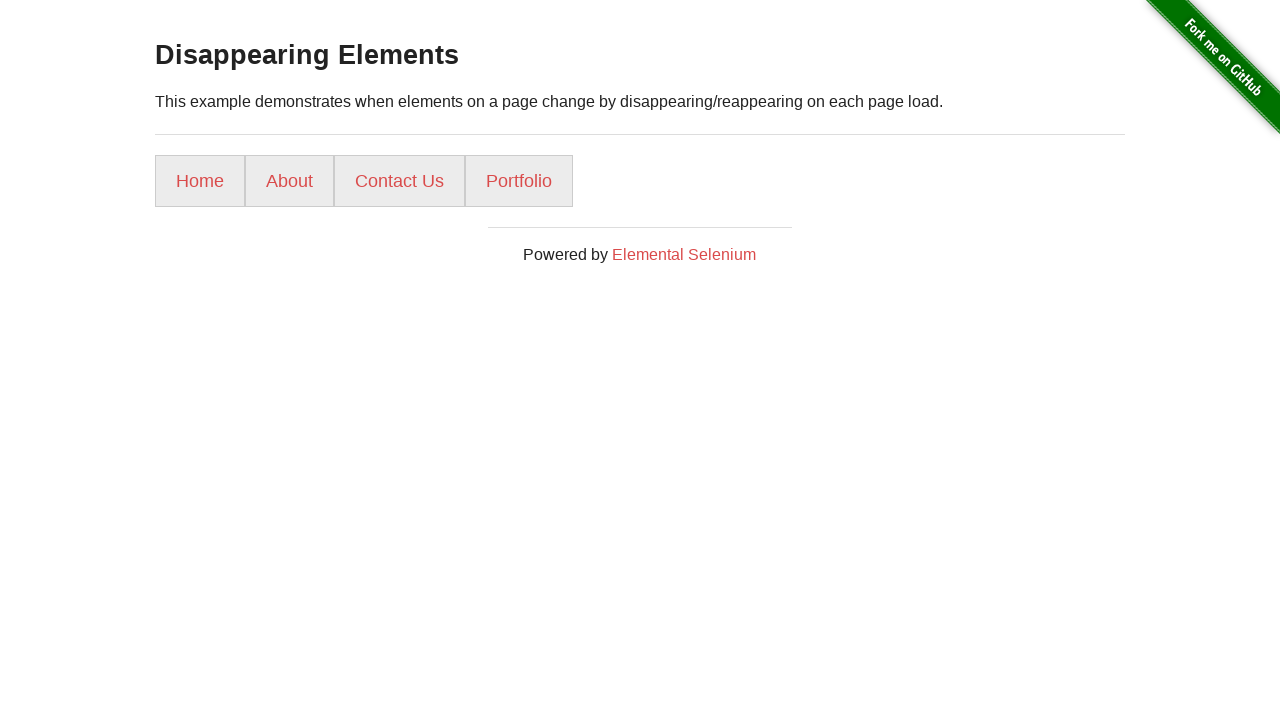

Reloaded page to retry clicking gallery link
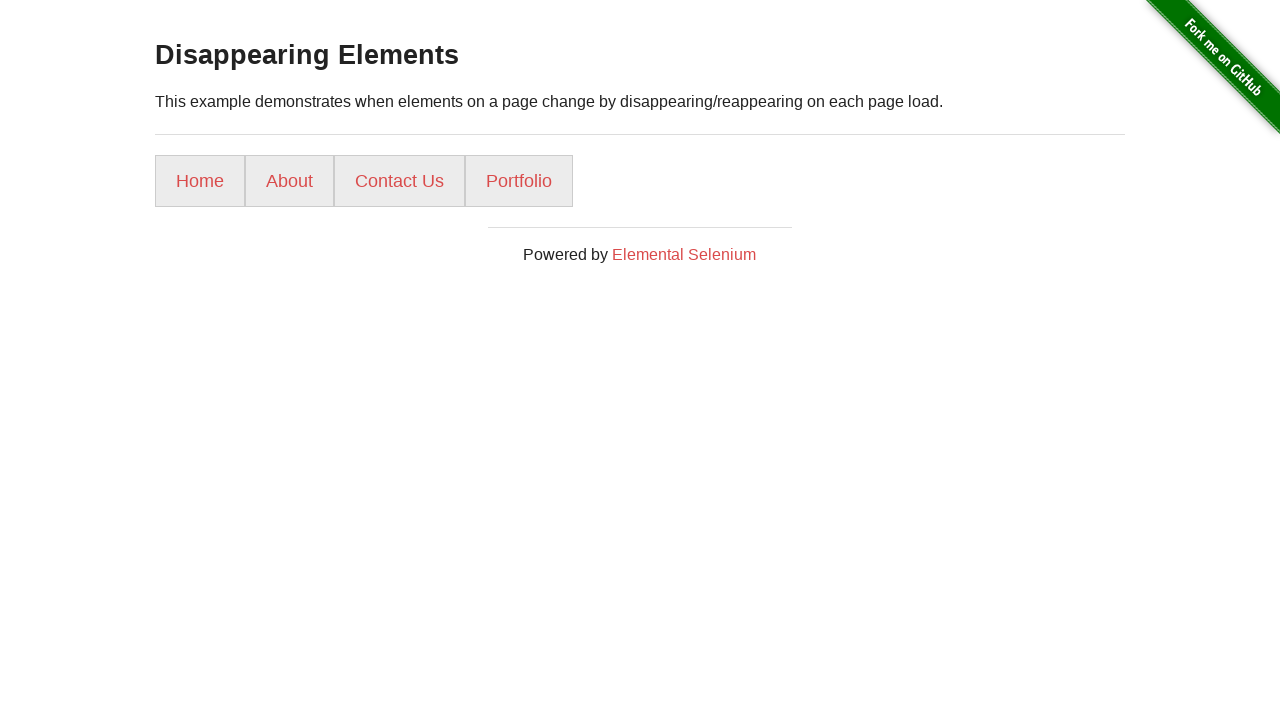

Reloaded page to retry clicking gallery link on [href="/gallery/"]
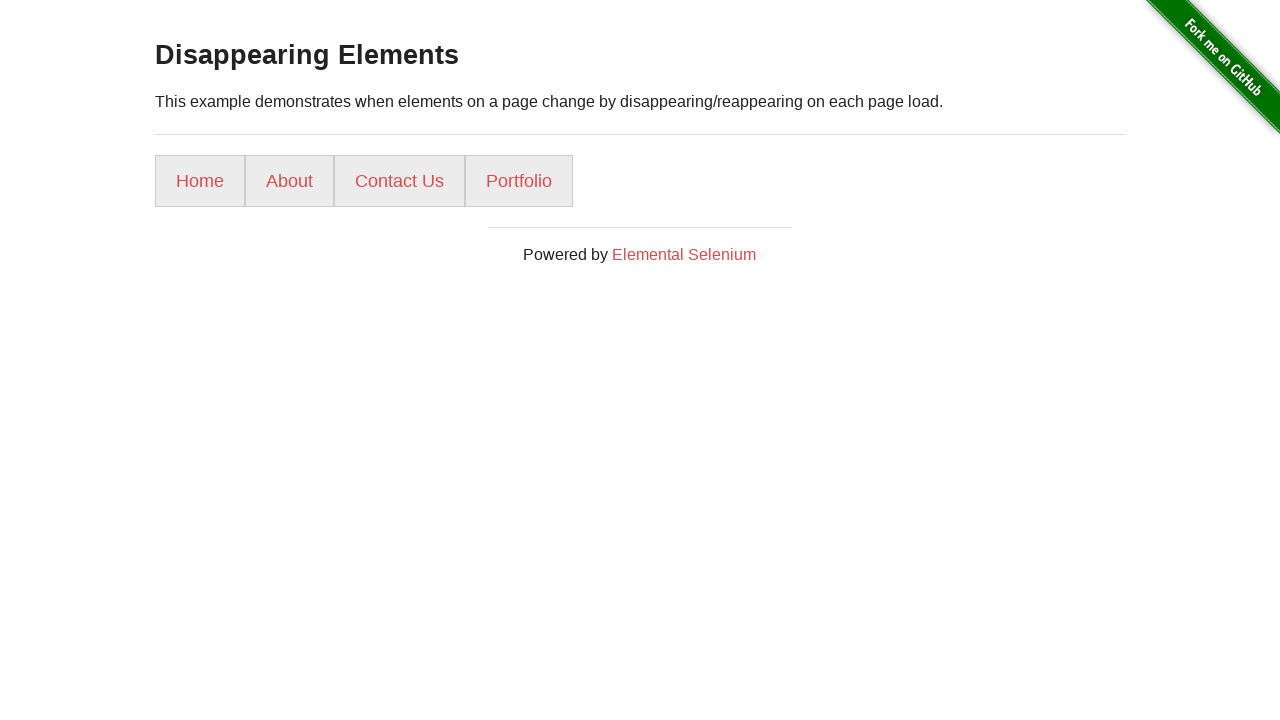

Reloaded page to retry clicking gallery link on [href="/gallery/"]
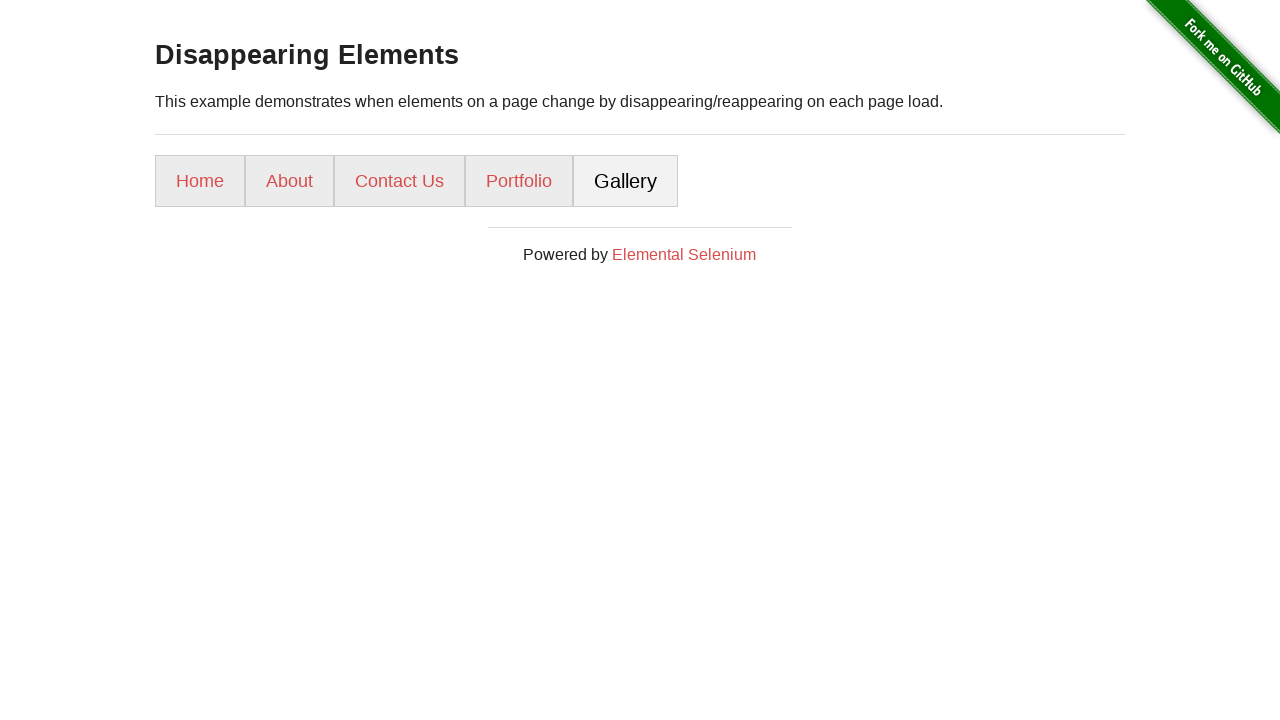

Successfully clicked gallery link at (626, 181) on [href="/gallery/"]
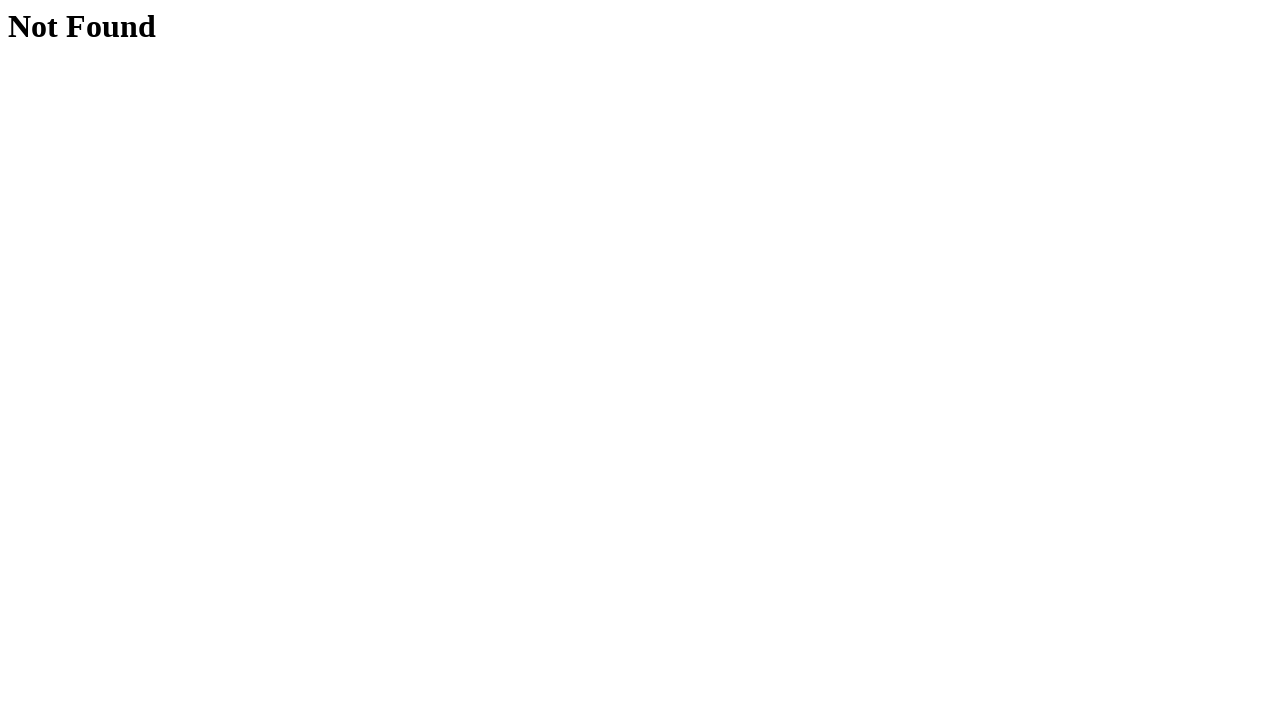

Navigated back from gallery
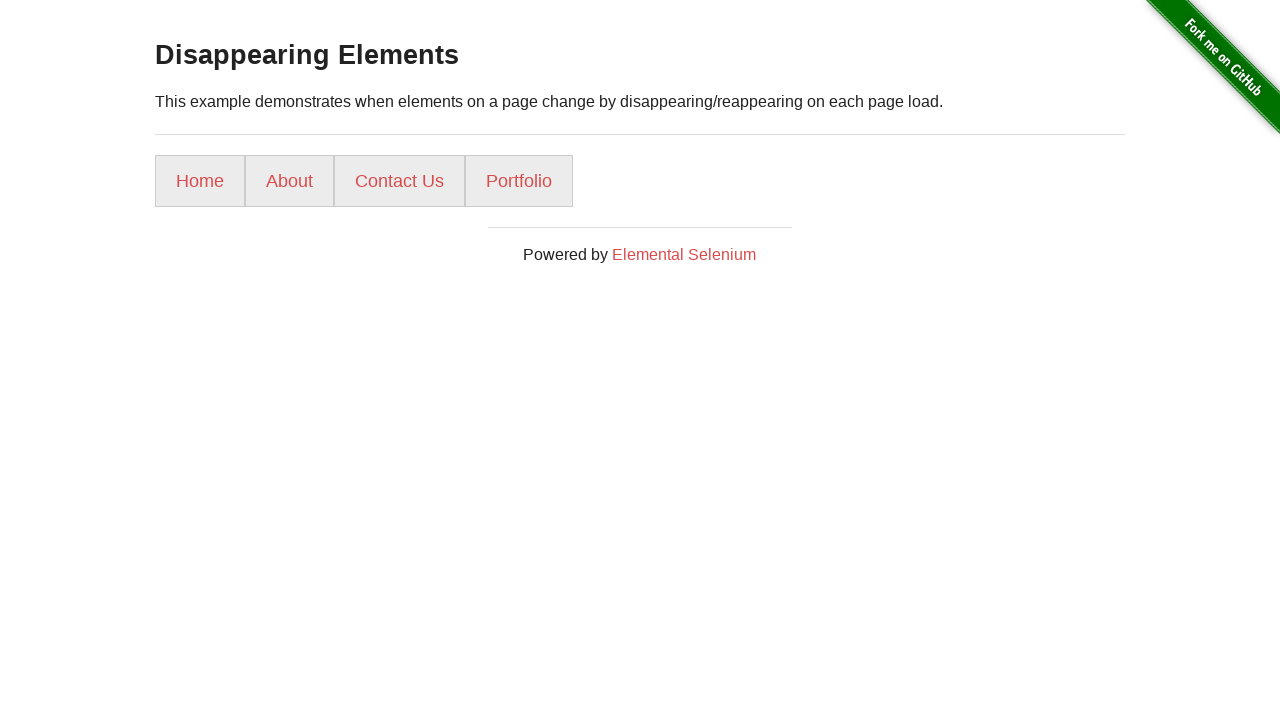

Reloaded page to retry clicking gallery link
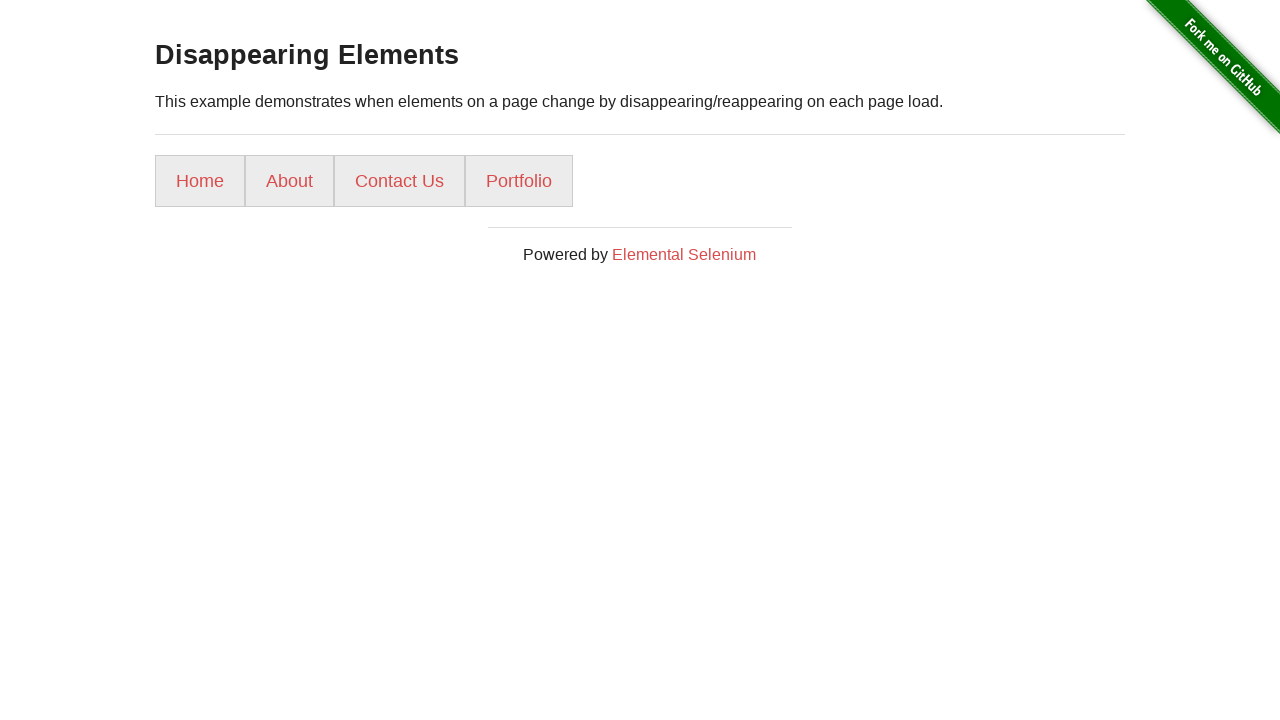

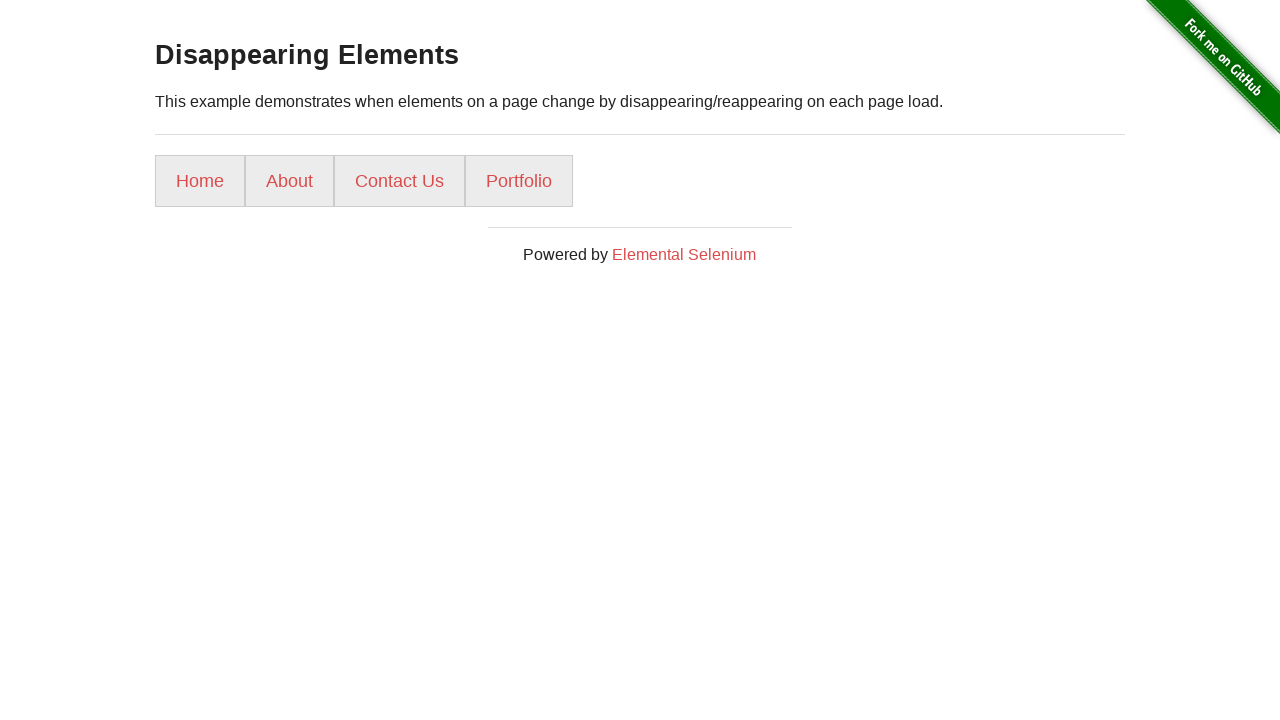